Tests element scoping by finding links within a footer section, opening each link in a new tab using keyboard shortcuts (Ctrl+Enter), and then iterating through all opened tabs.

Starting URL: http://qaclickacademy.com/practice.php

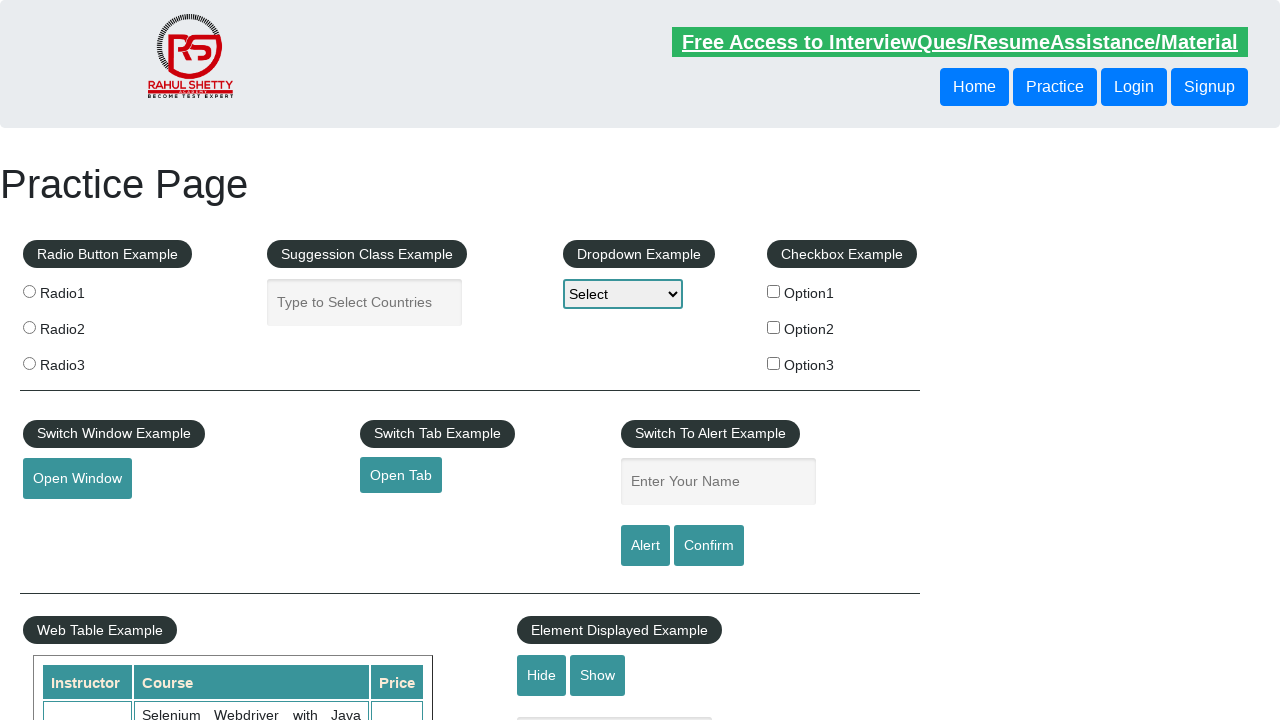

Set viewport size to 1920x1080
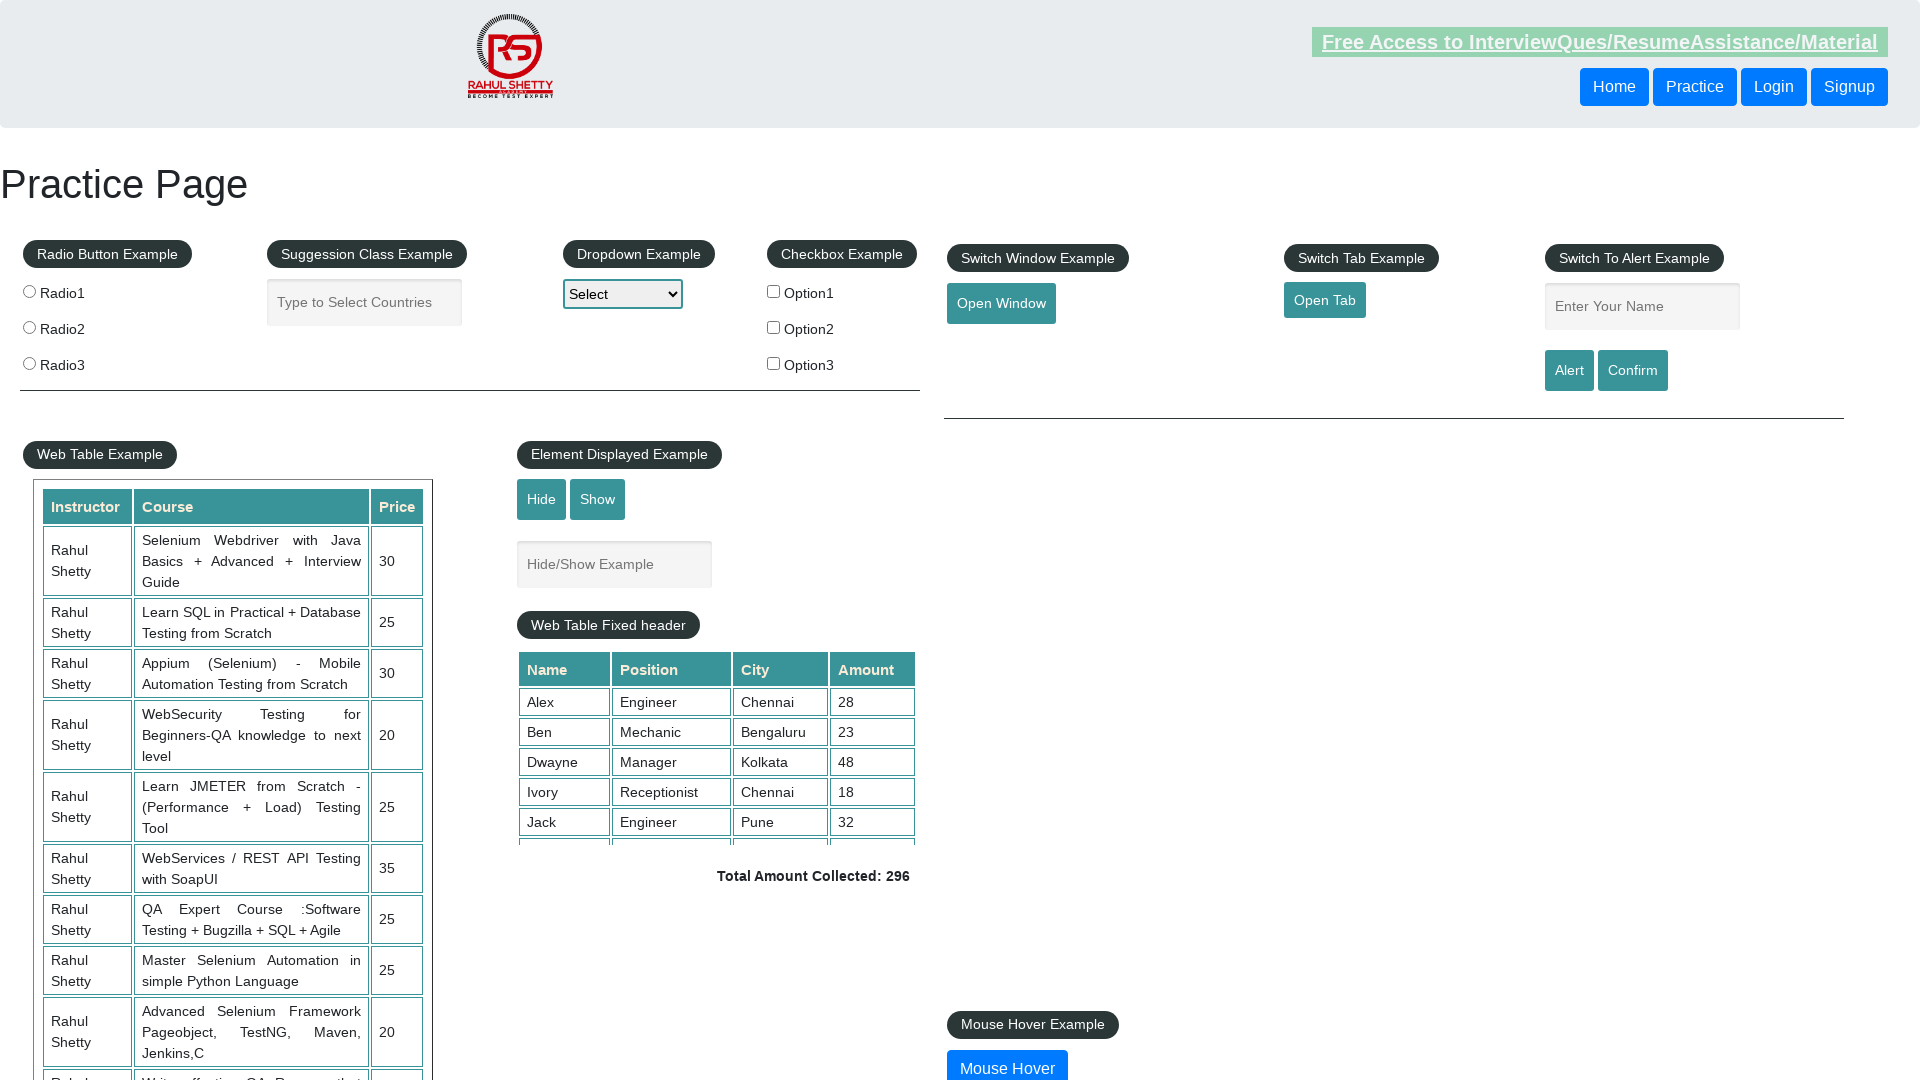

Footer section loaded
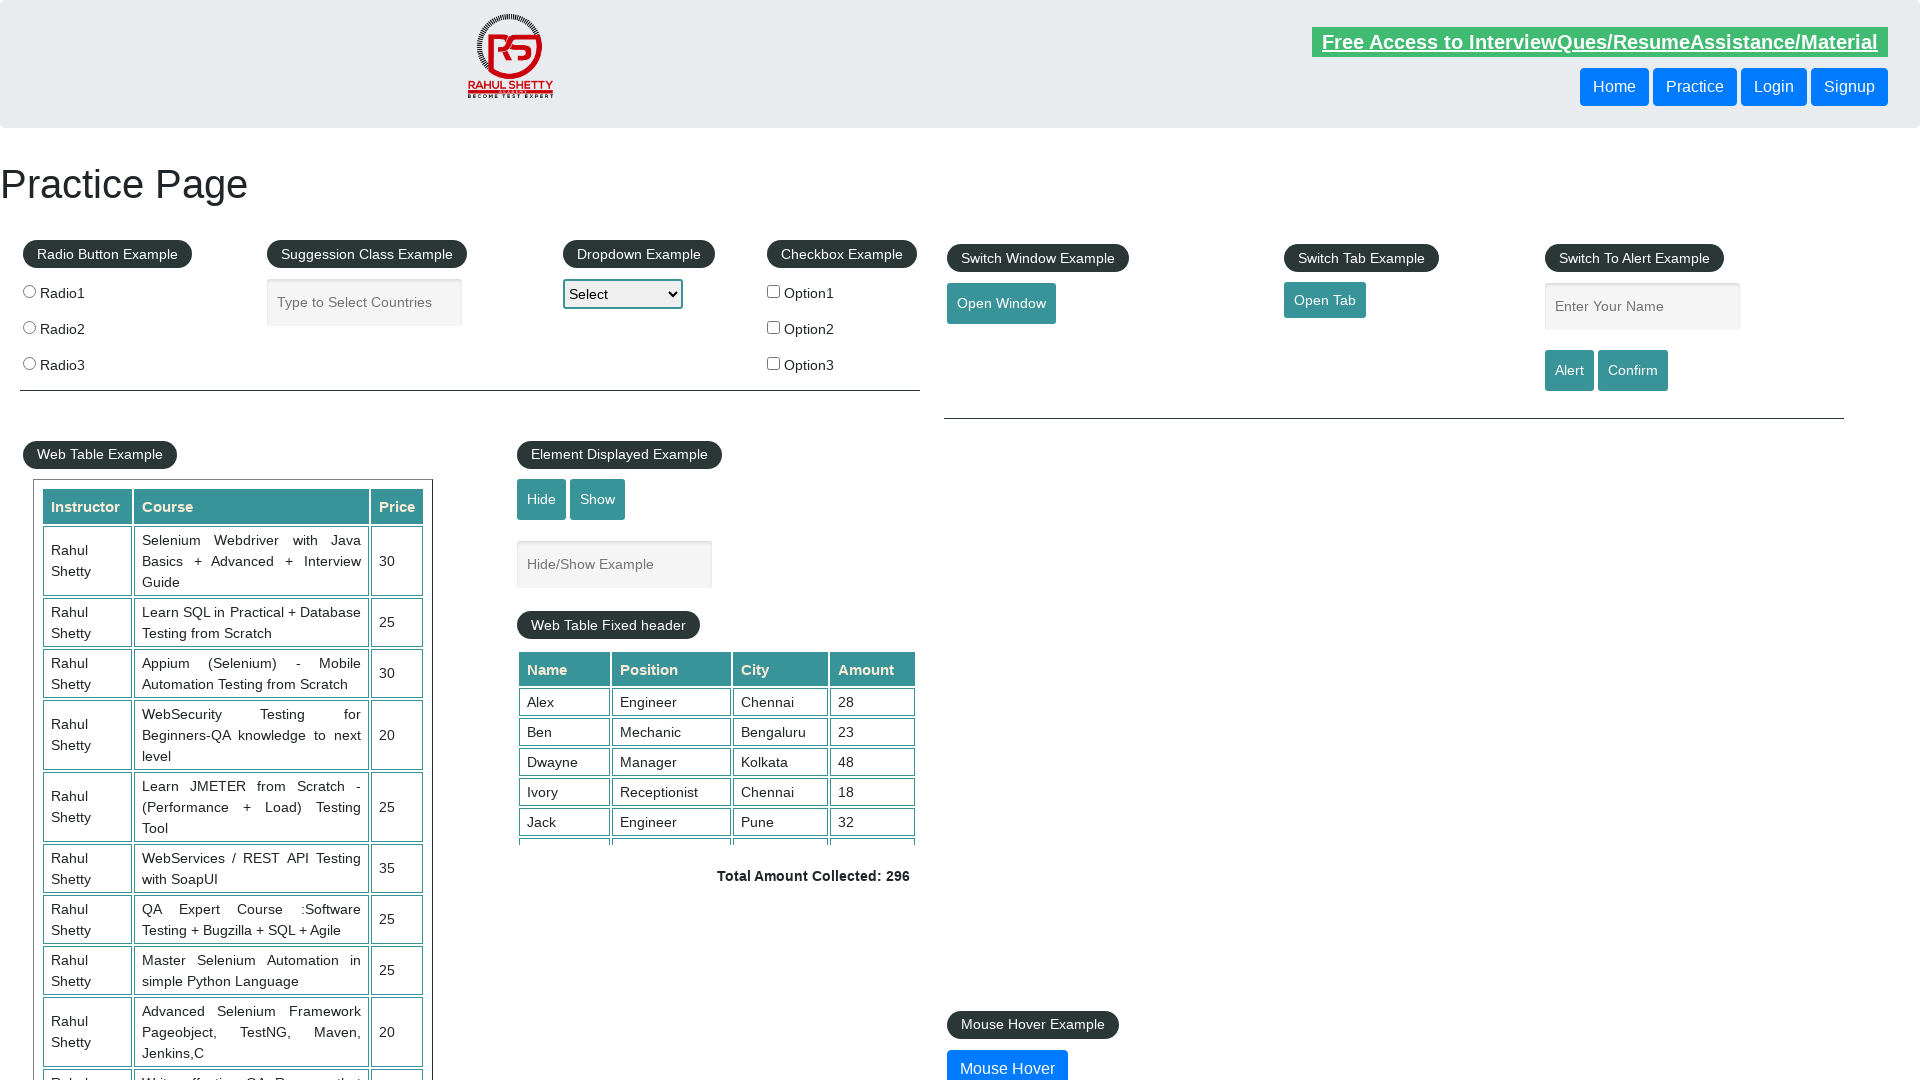

Located footer element with id 'gf-BIG'
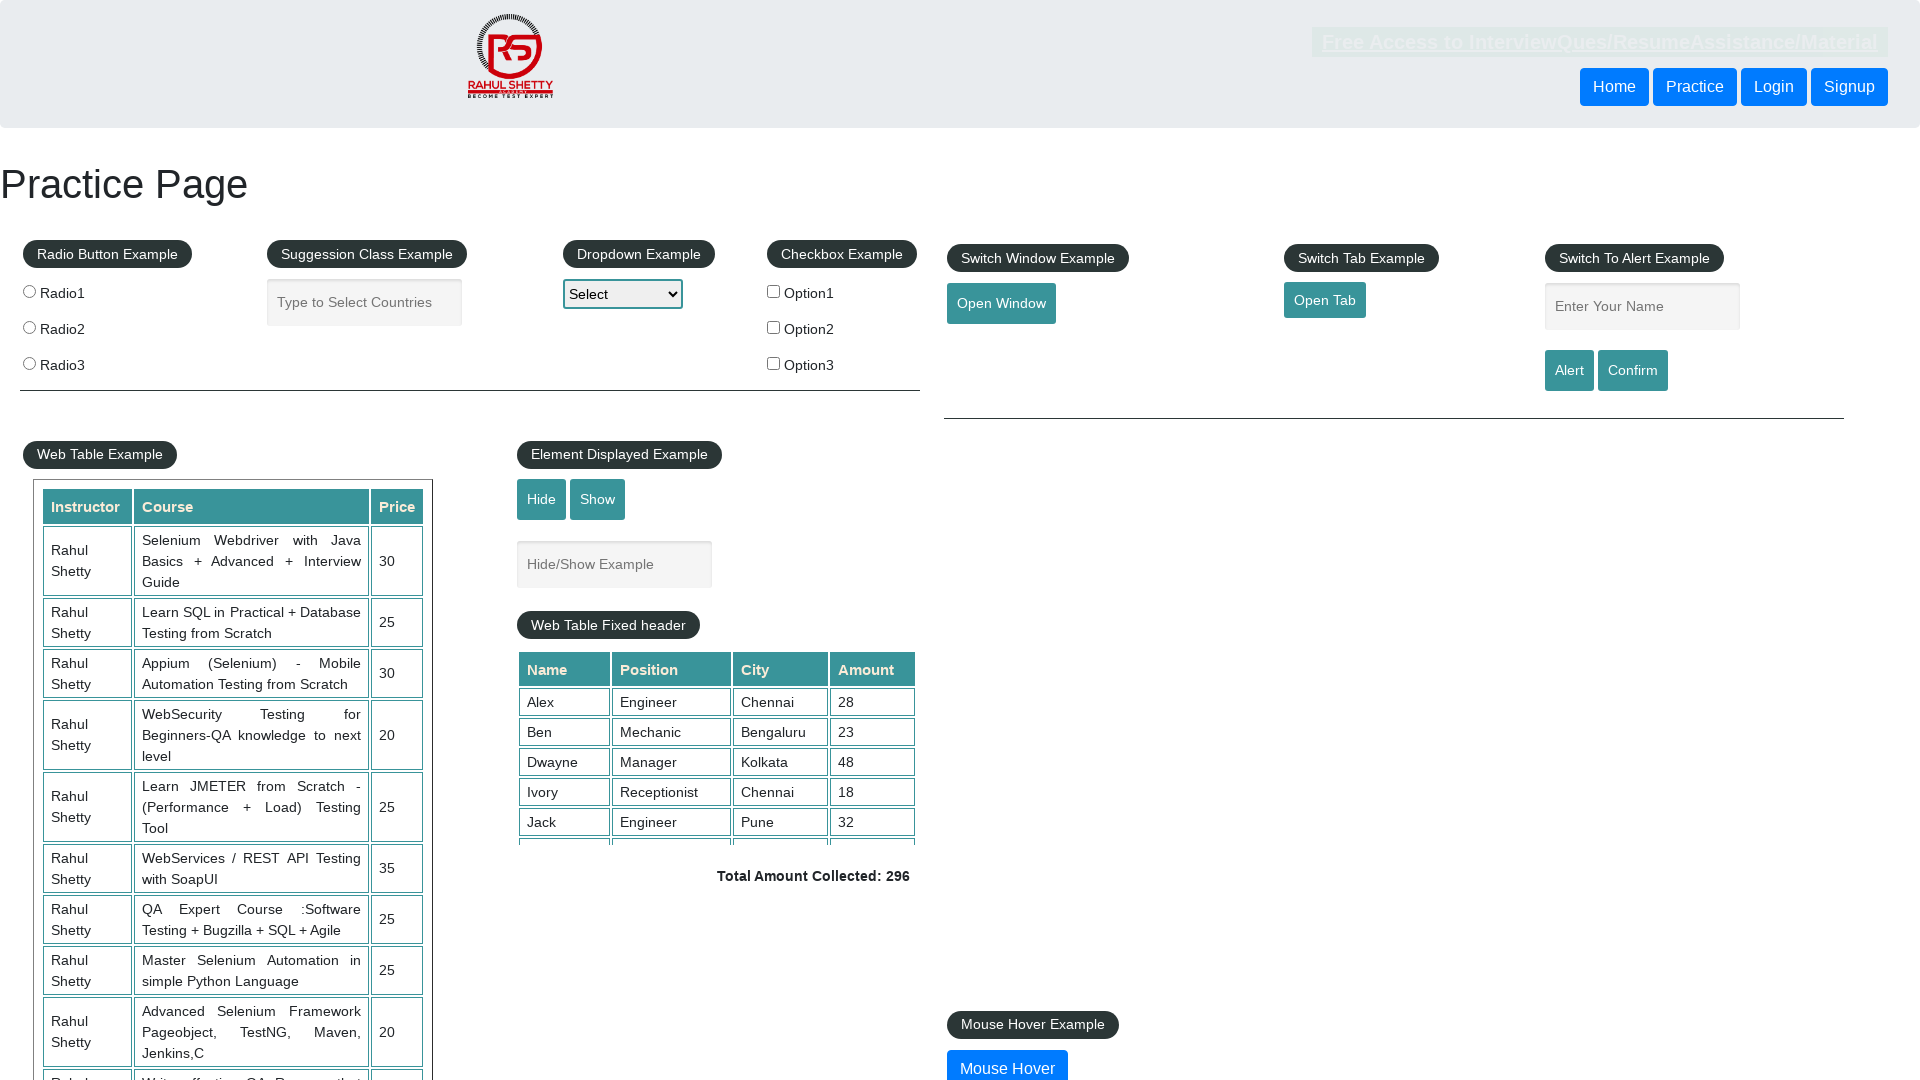

Located first unordered list within footer
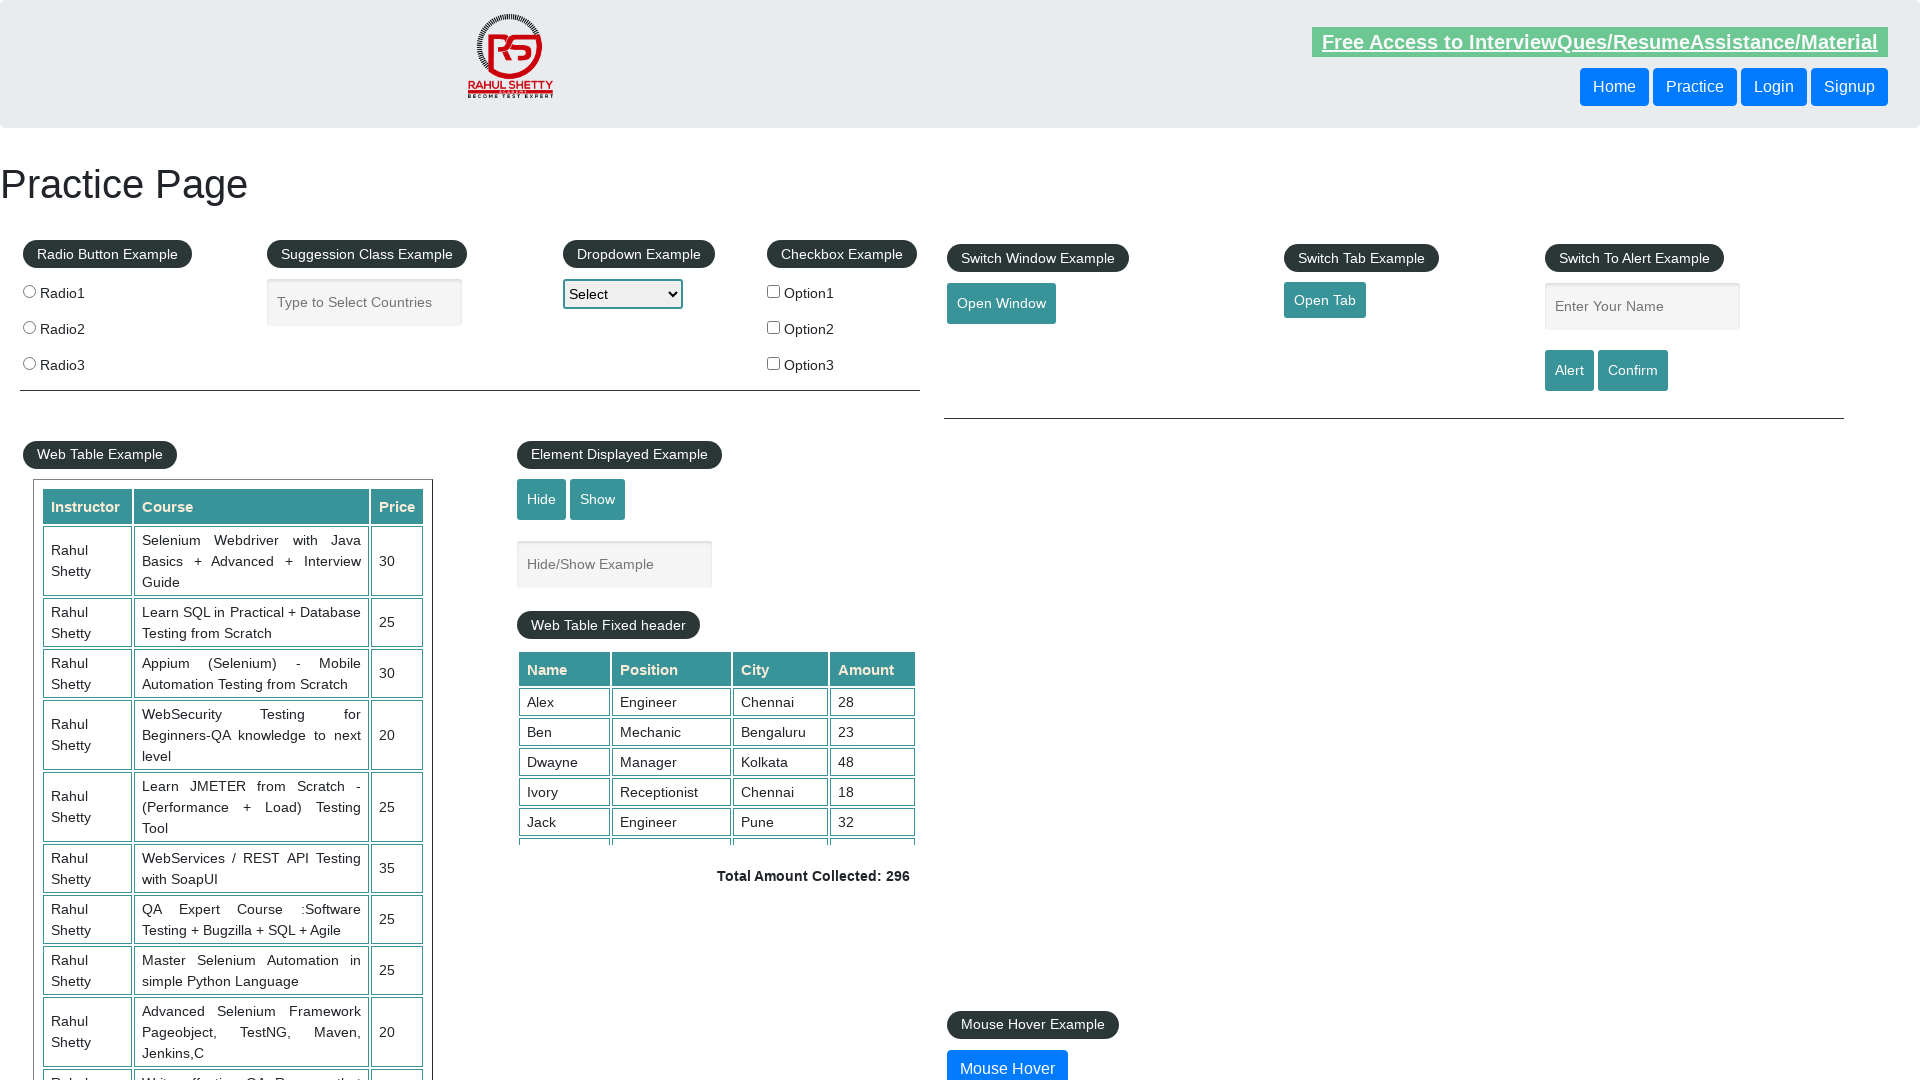

Located all links within footer column
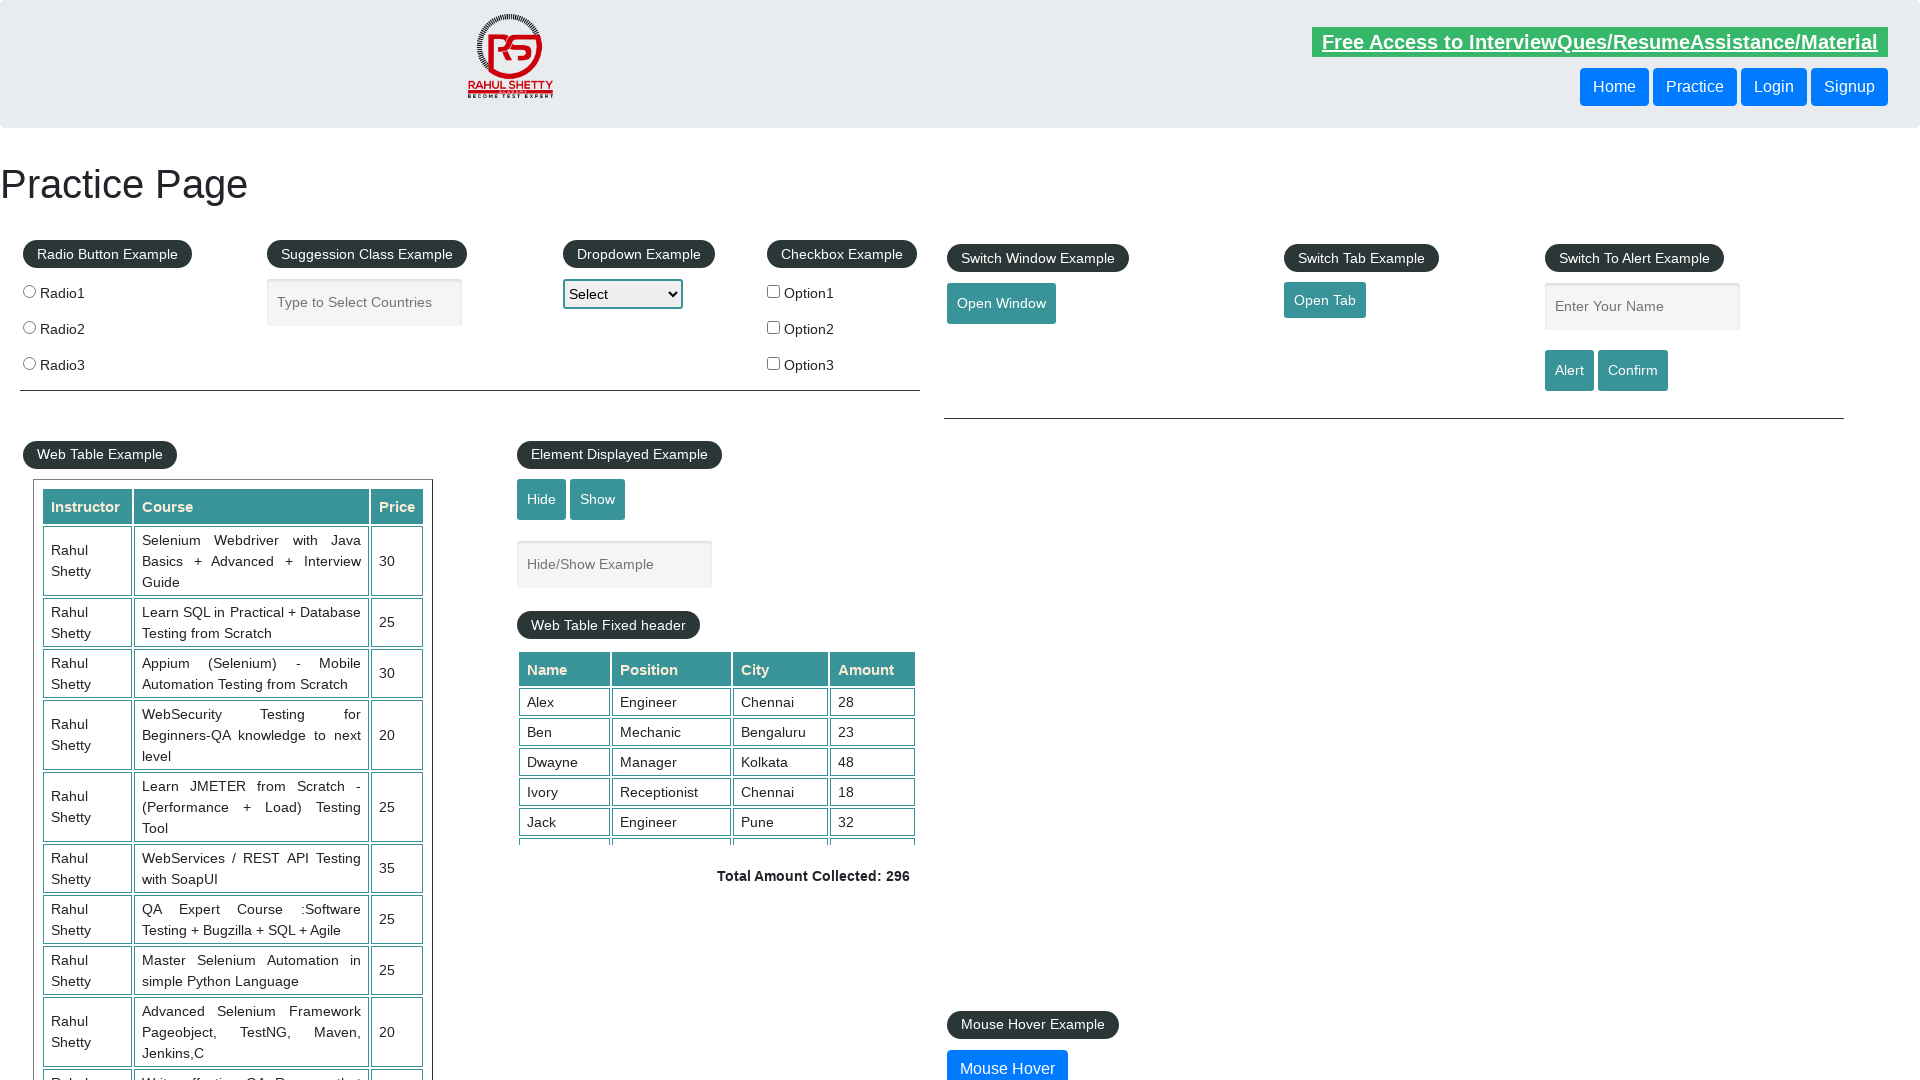

Found 5 links in footer column
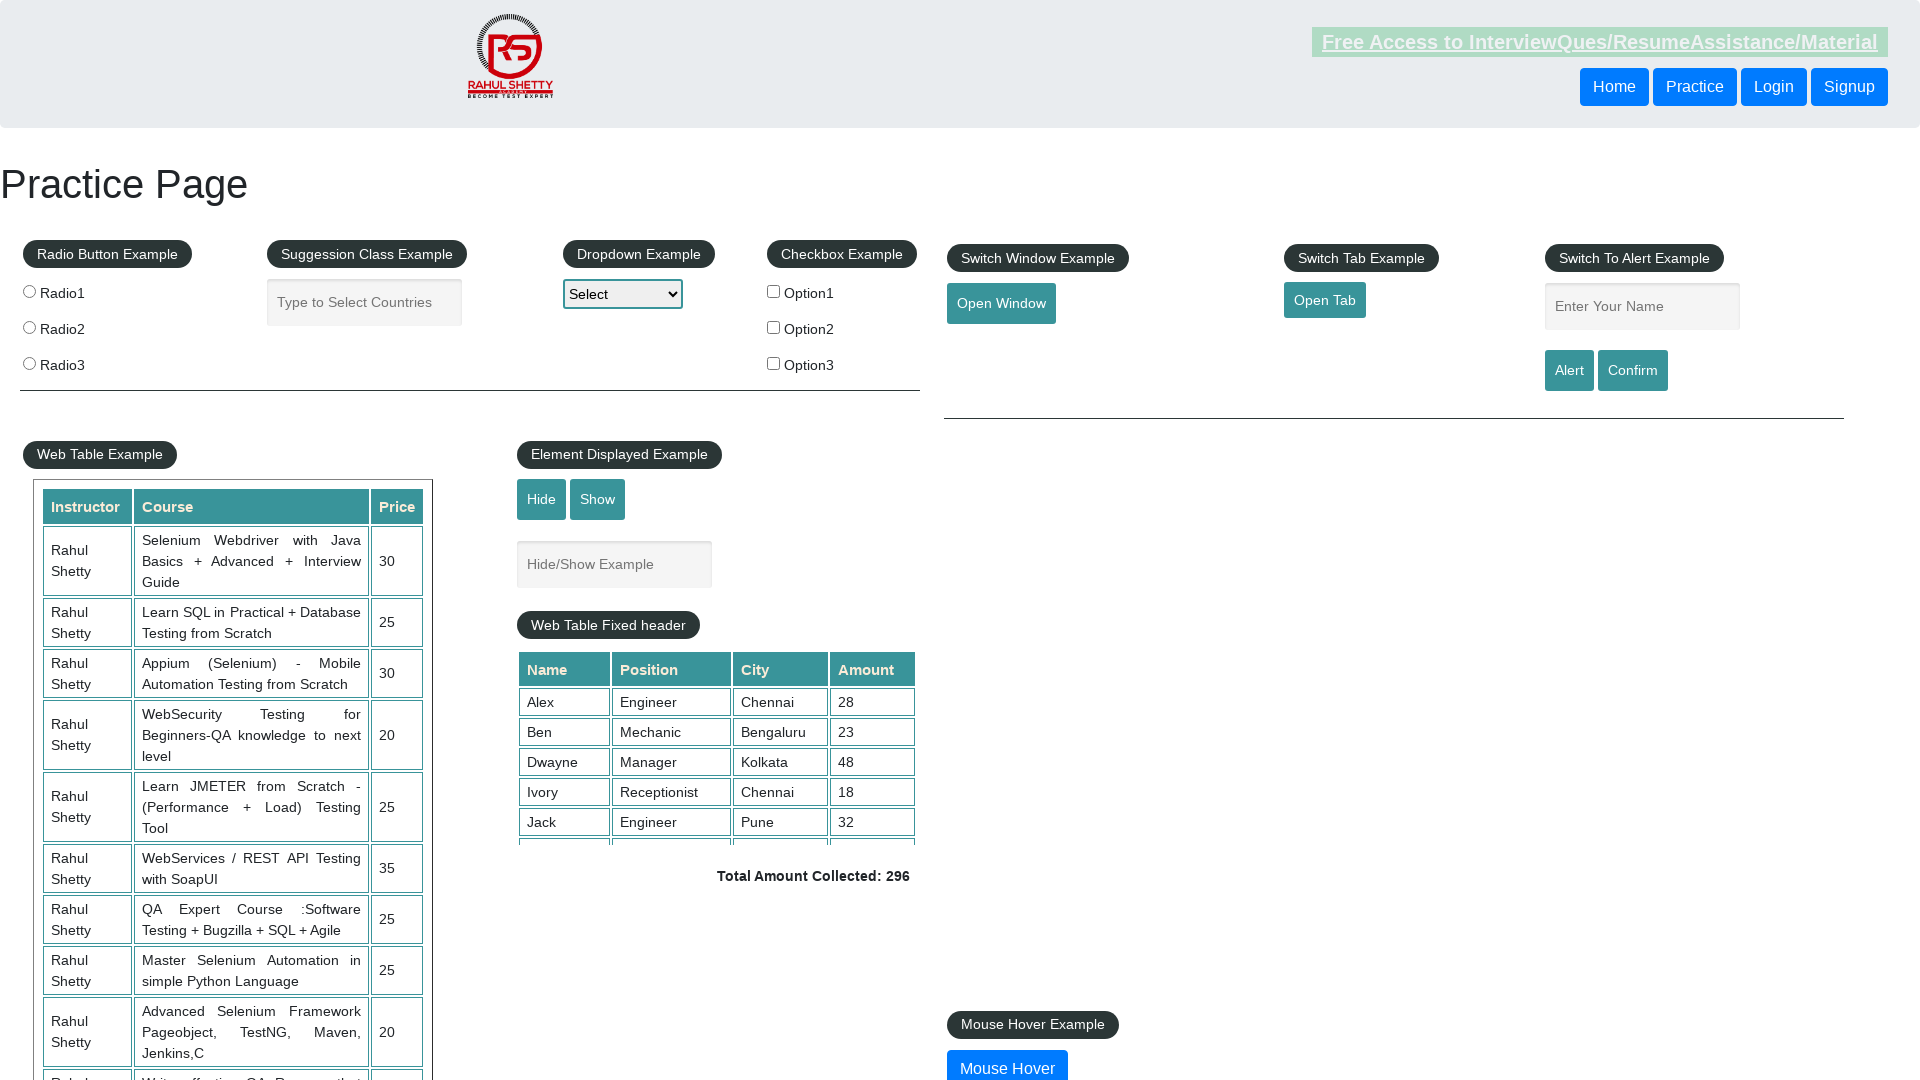

Opened link 1 of 5 in new tab using Ctrl+Click at (157, 842) on div#gf-BIG >> ul >> nth=0 >> a >> nth=0
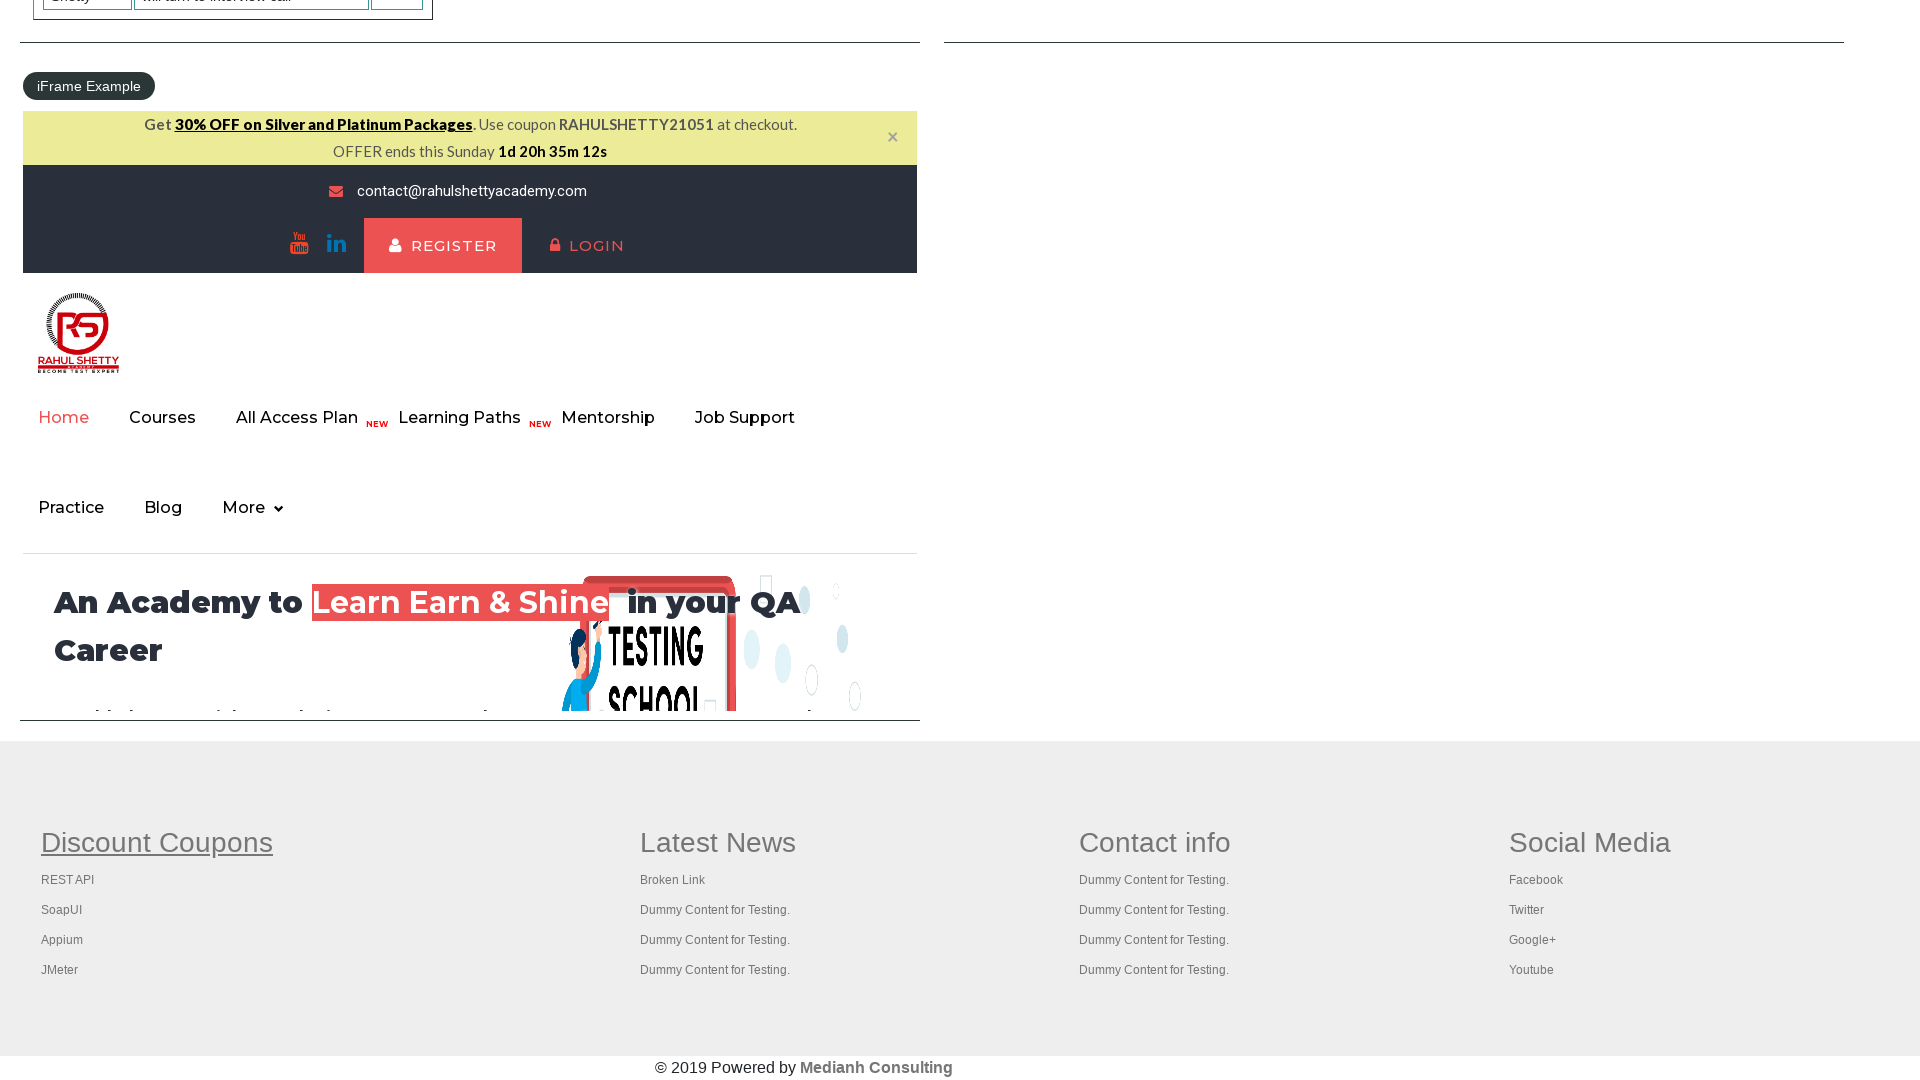

Opened link 2 of 5 in new tab using Ctrl+Click at (68, 880) on div#gf-BIG >> ul >> nth=0 >> a >> nth=1
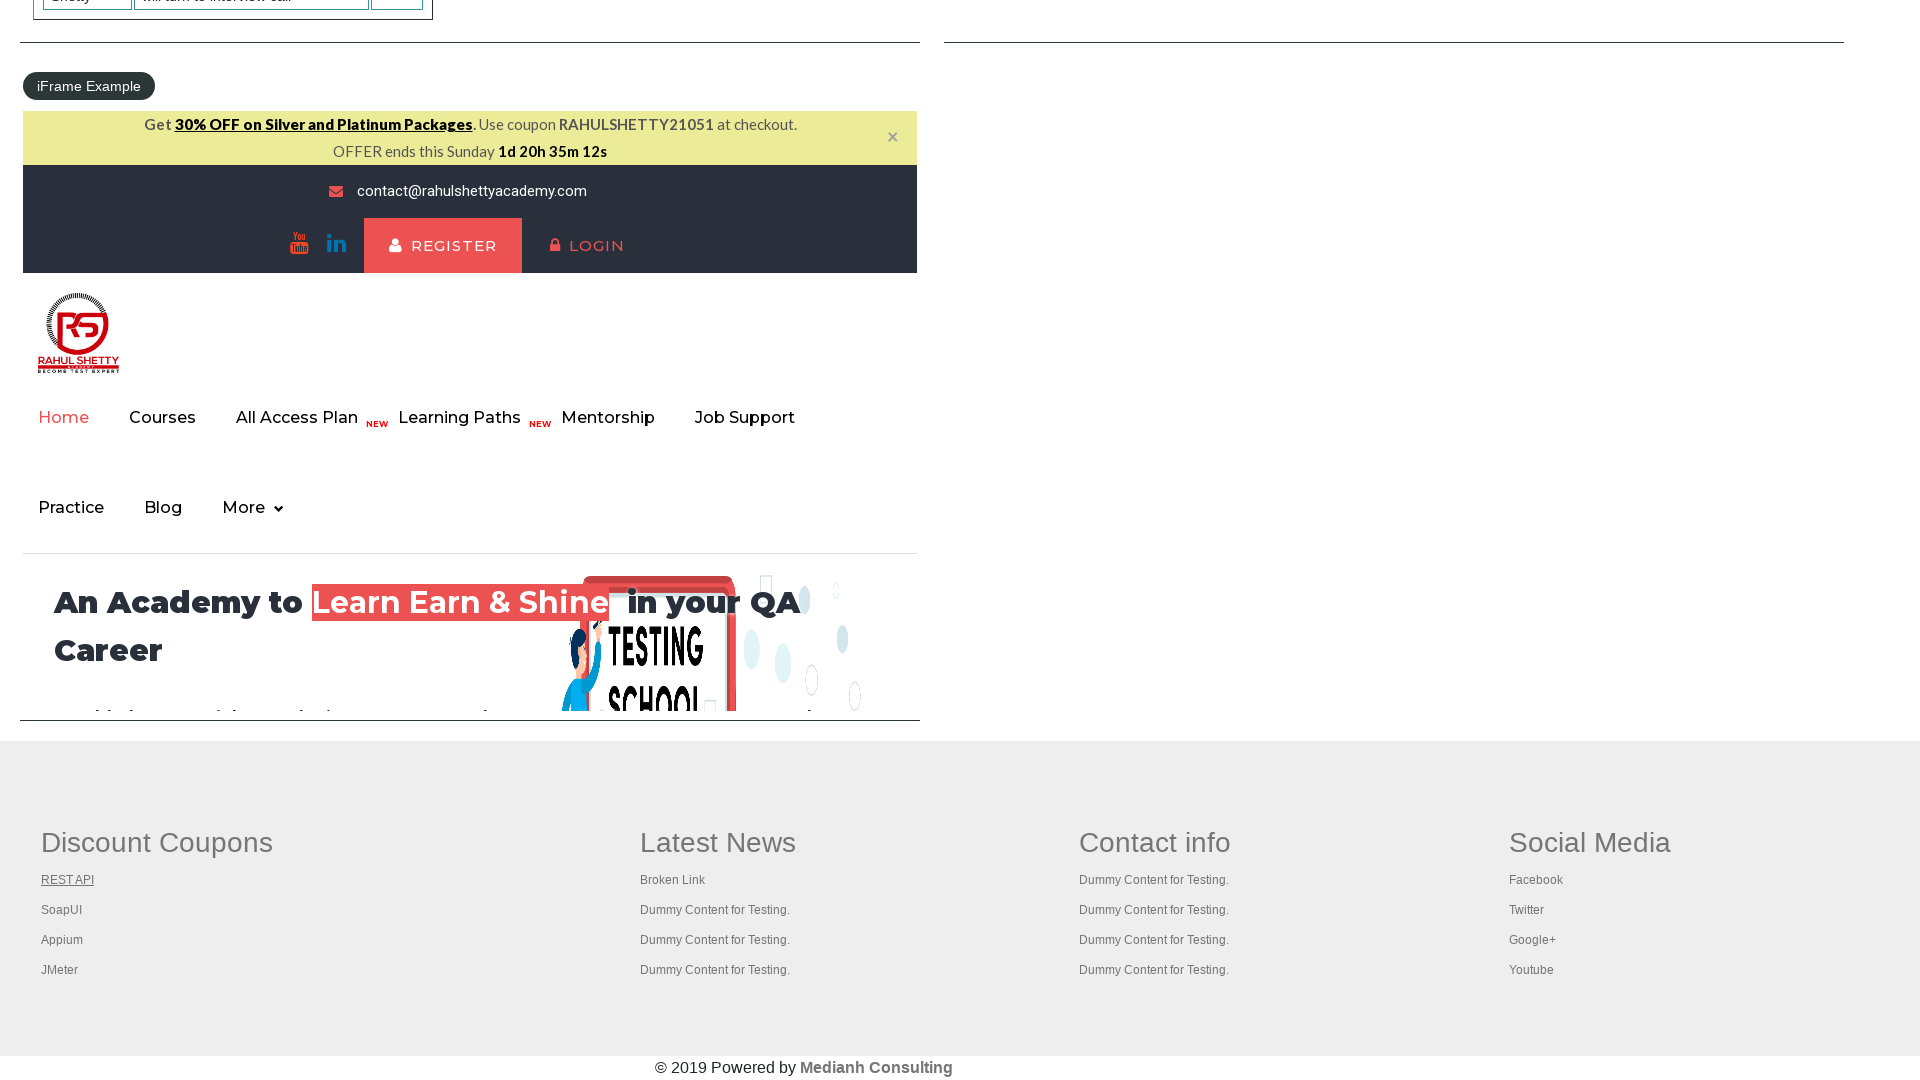

Opened link 3 of 5 in new tab using Ctrl+Click at (62, 910) on div#gf-BIG >> ul >> nth=0 >> a >> nth=2
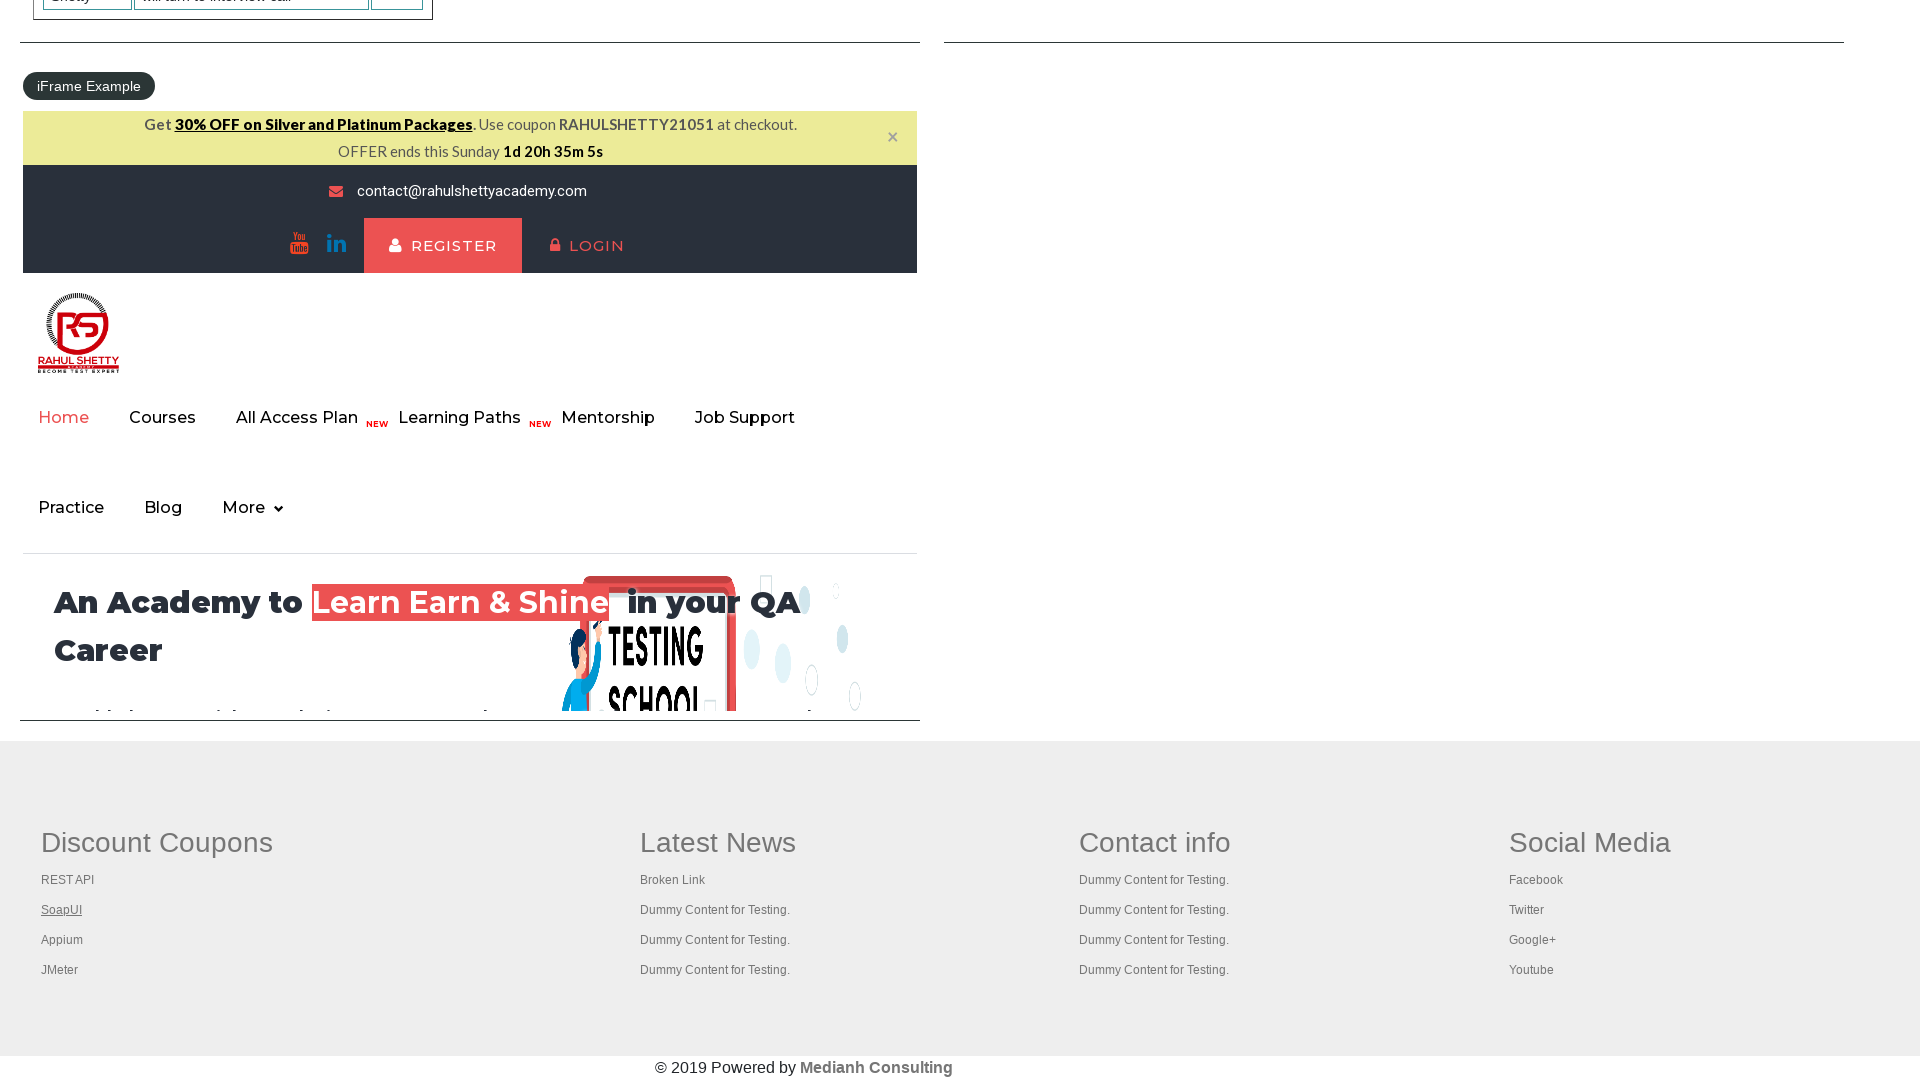

Opened link 4 of 5 in new tab using Ctrl+Click at (62, 940) on div#gf-BIG >> ul >> nth=0 >> a >> nth=3
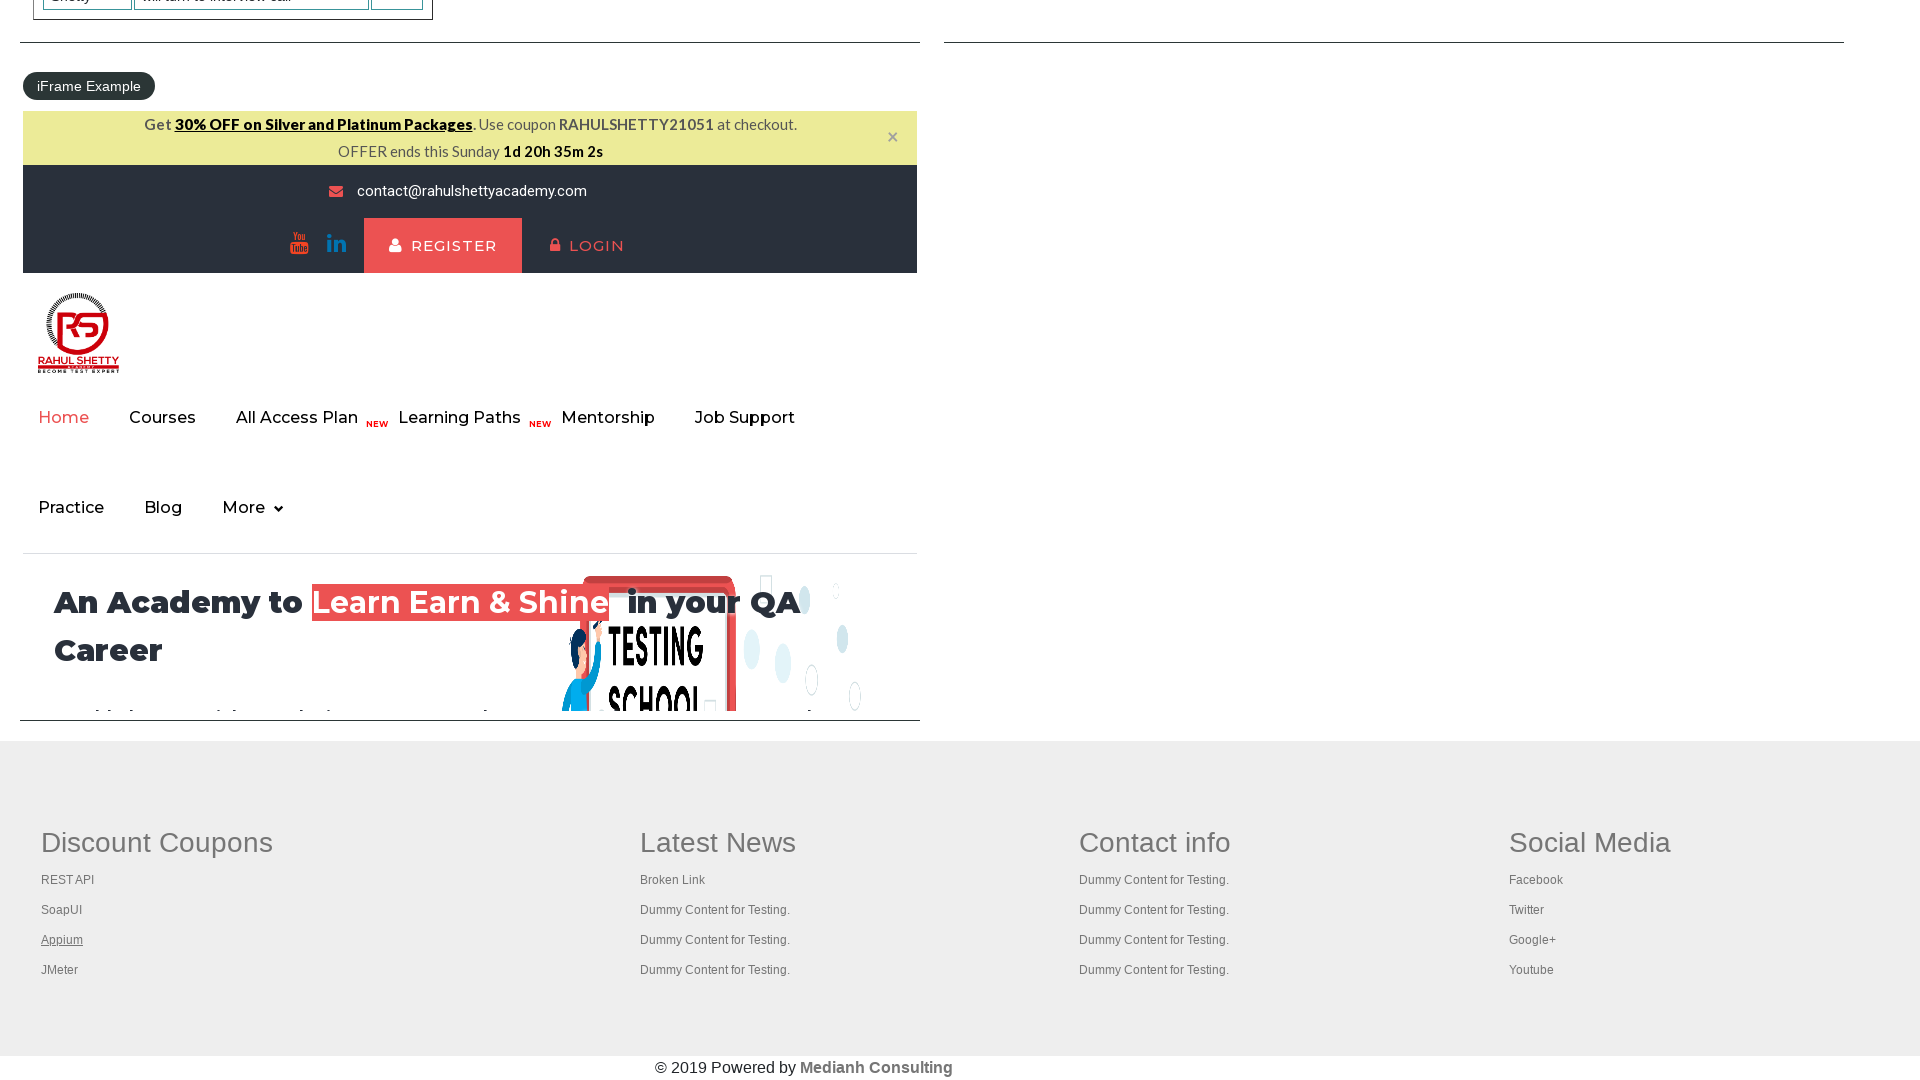

Opened link 5 of 5 in new tab using Ctrl+Click at (60, 970) on div#gf-BIG >> ul >> nth=0 >> a >> nth=4
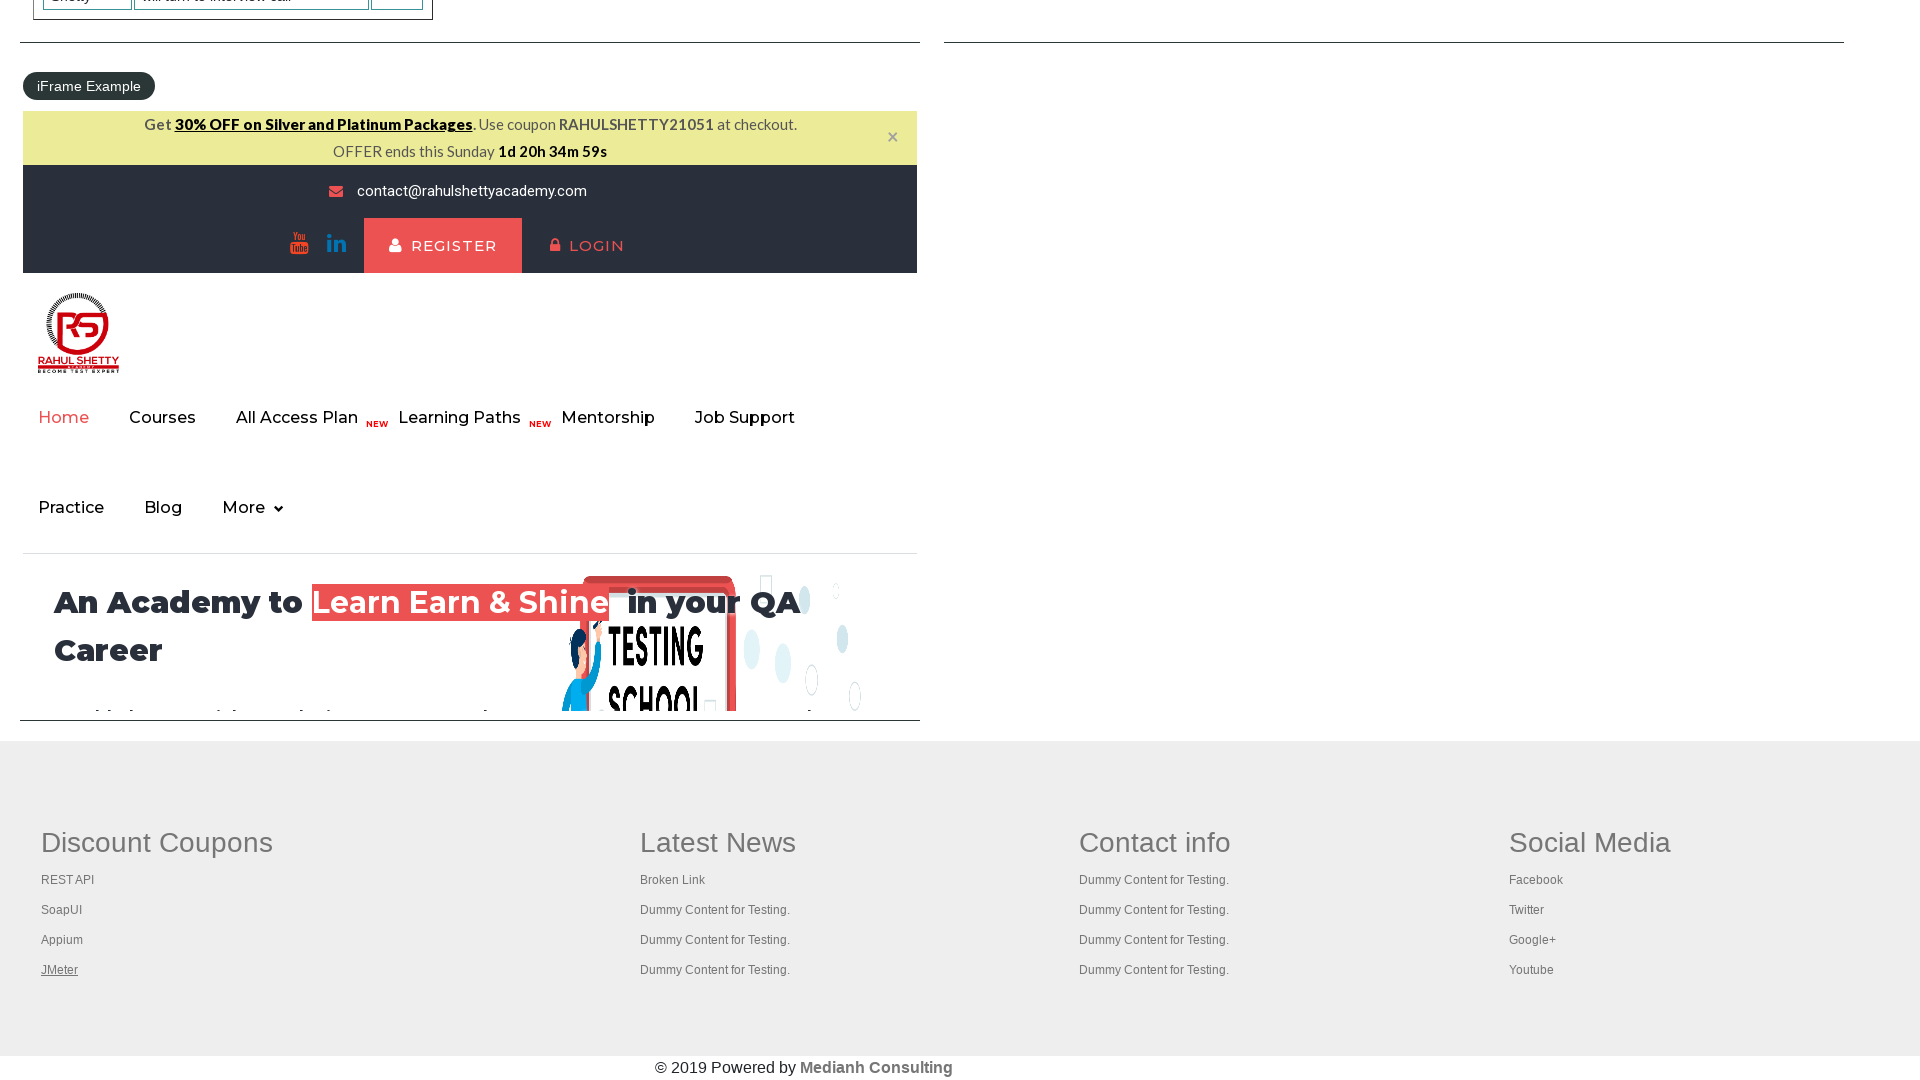

Retrieved all 6 open tabs/pages
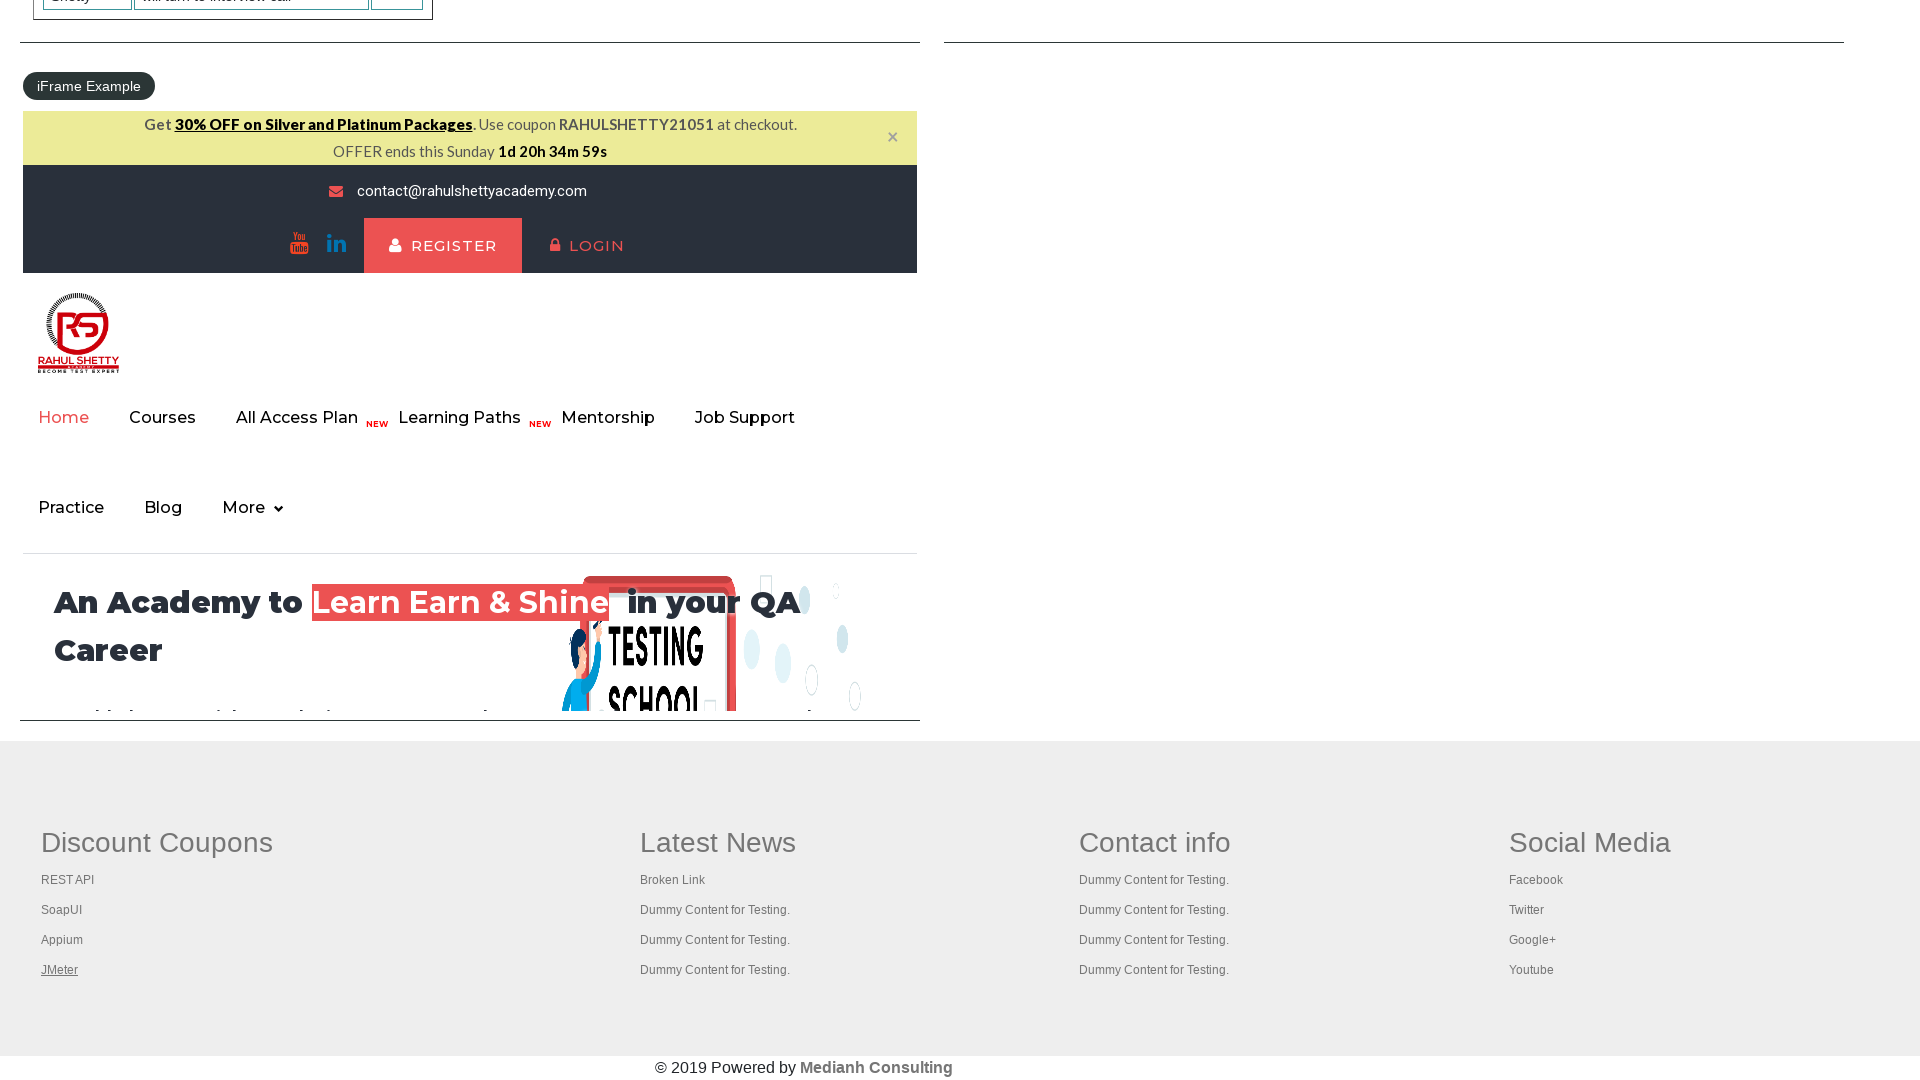

Brought tab 1 to front
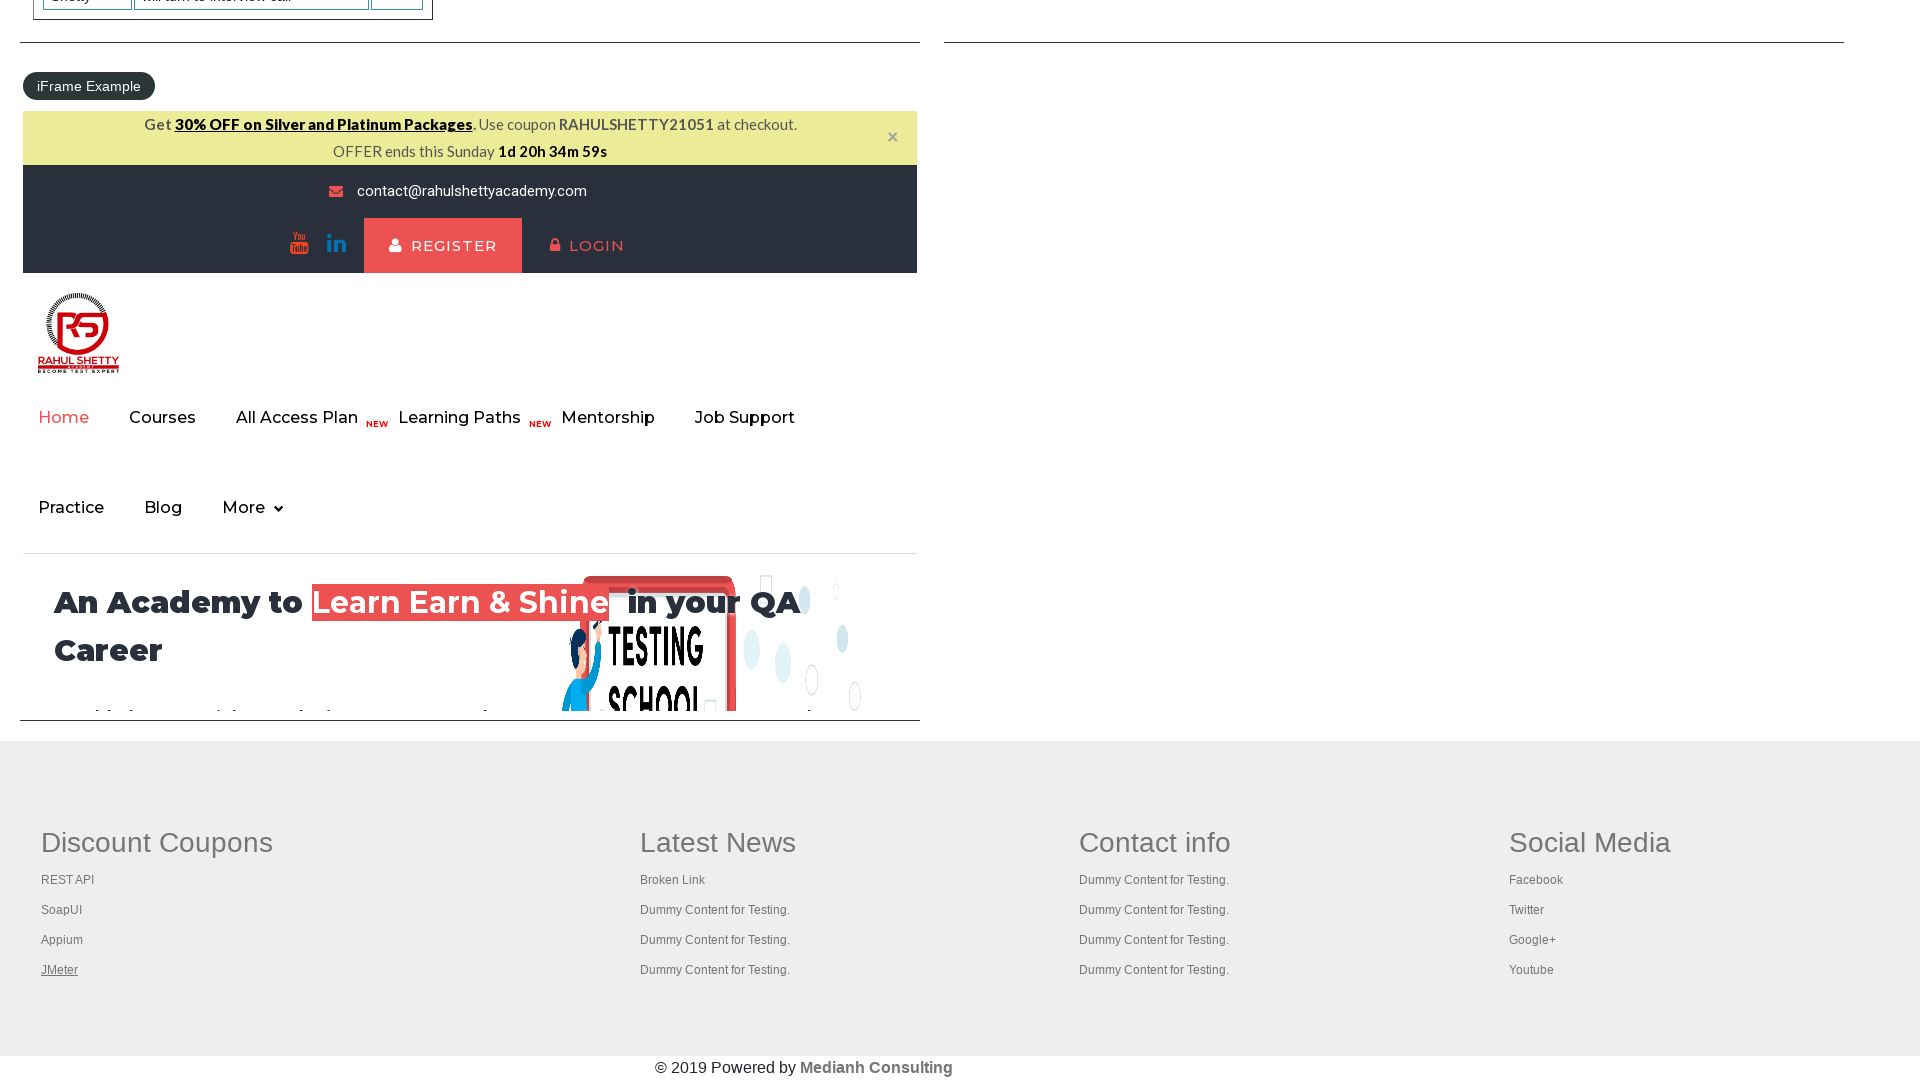

Tab 1 loaded with domcontentloaded state
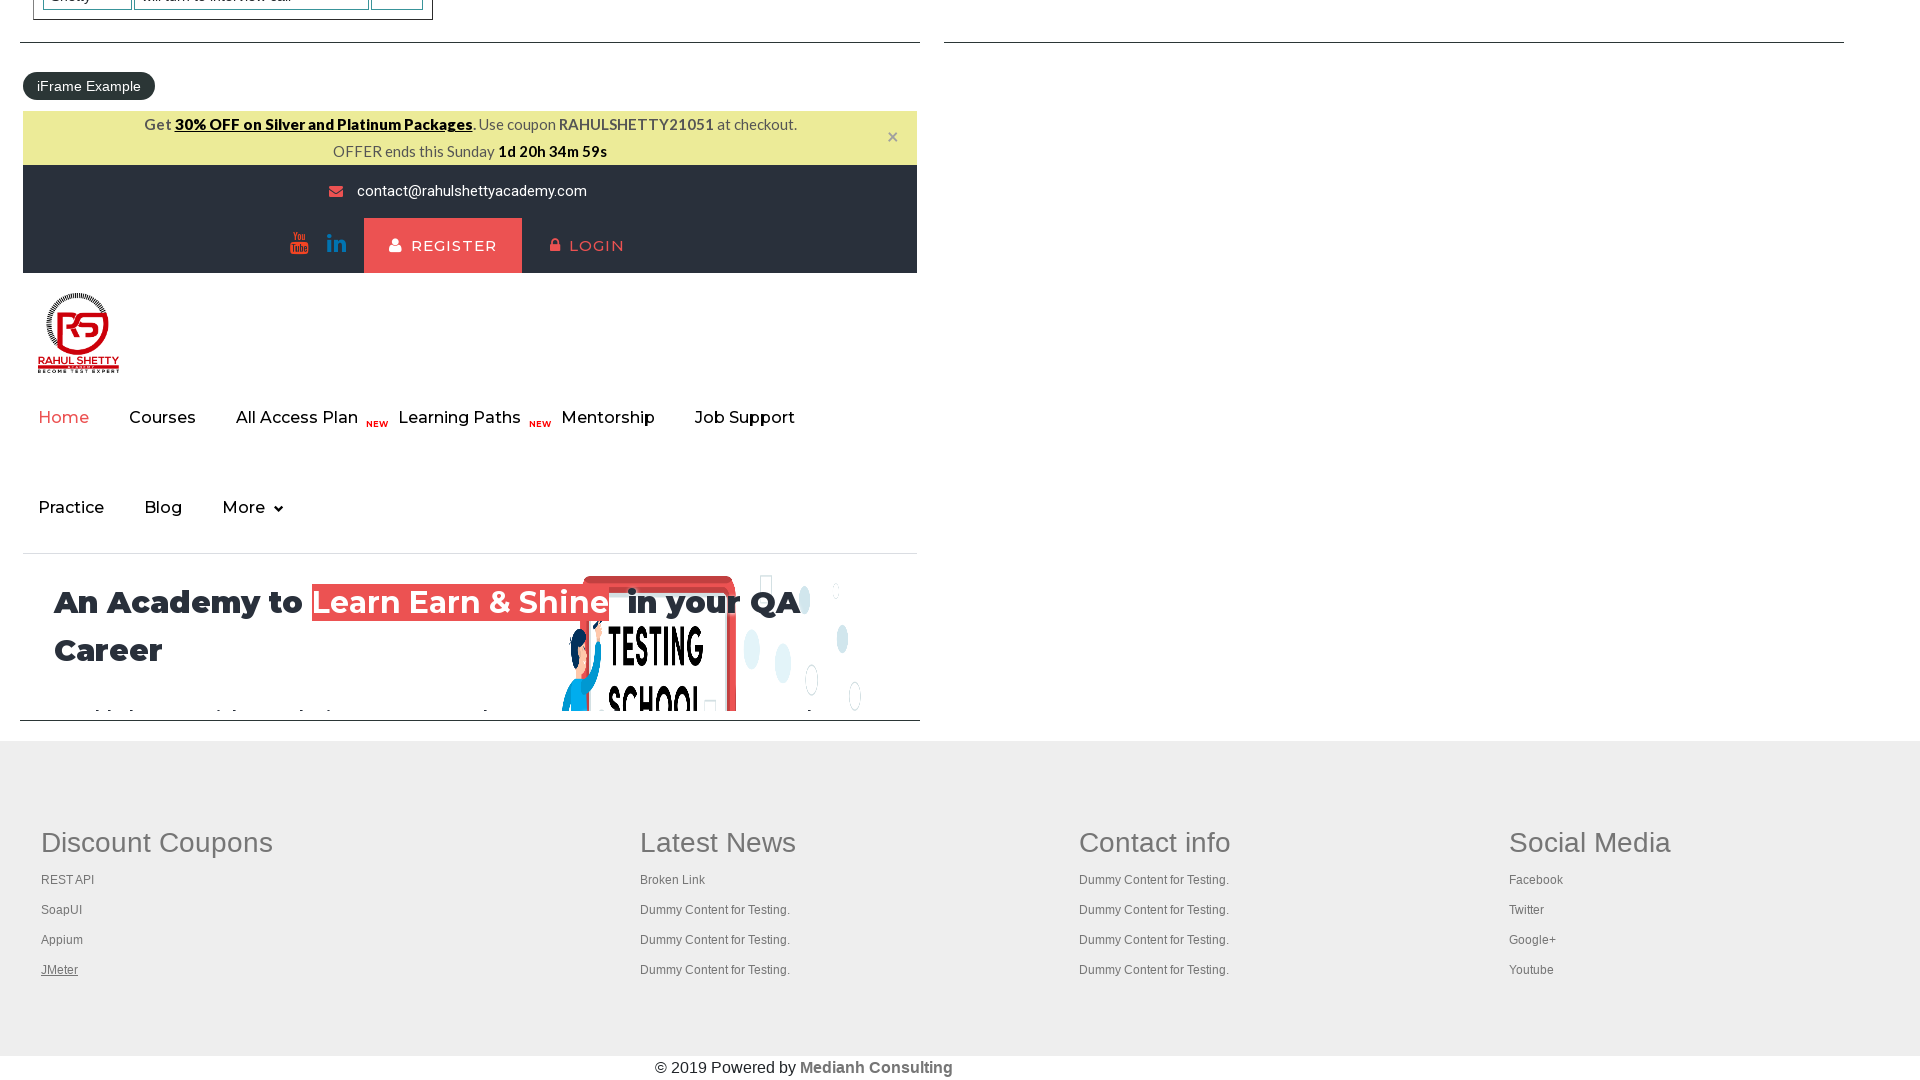

Brought tab 2 to front
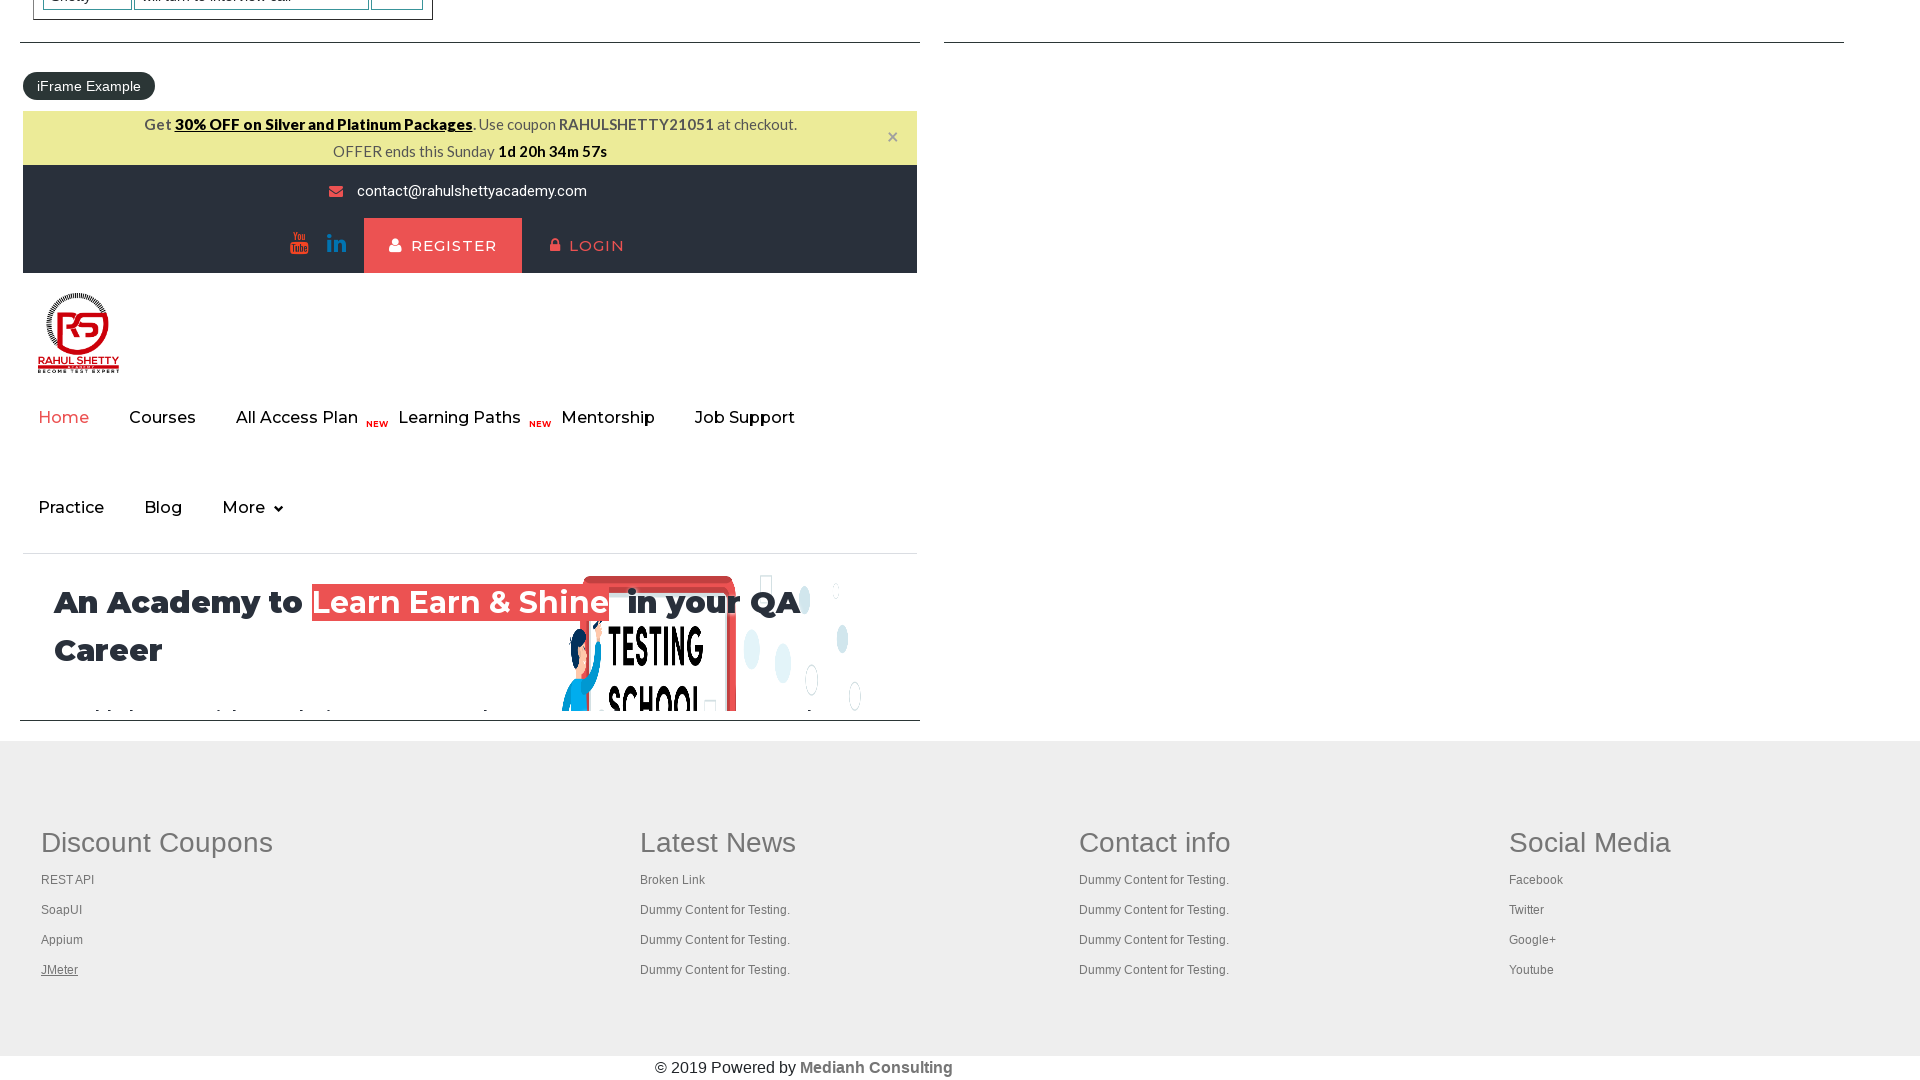

Tab 2 loaded with domcontentloaded state
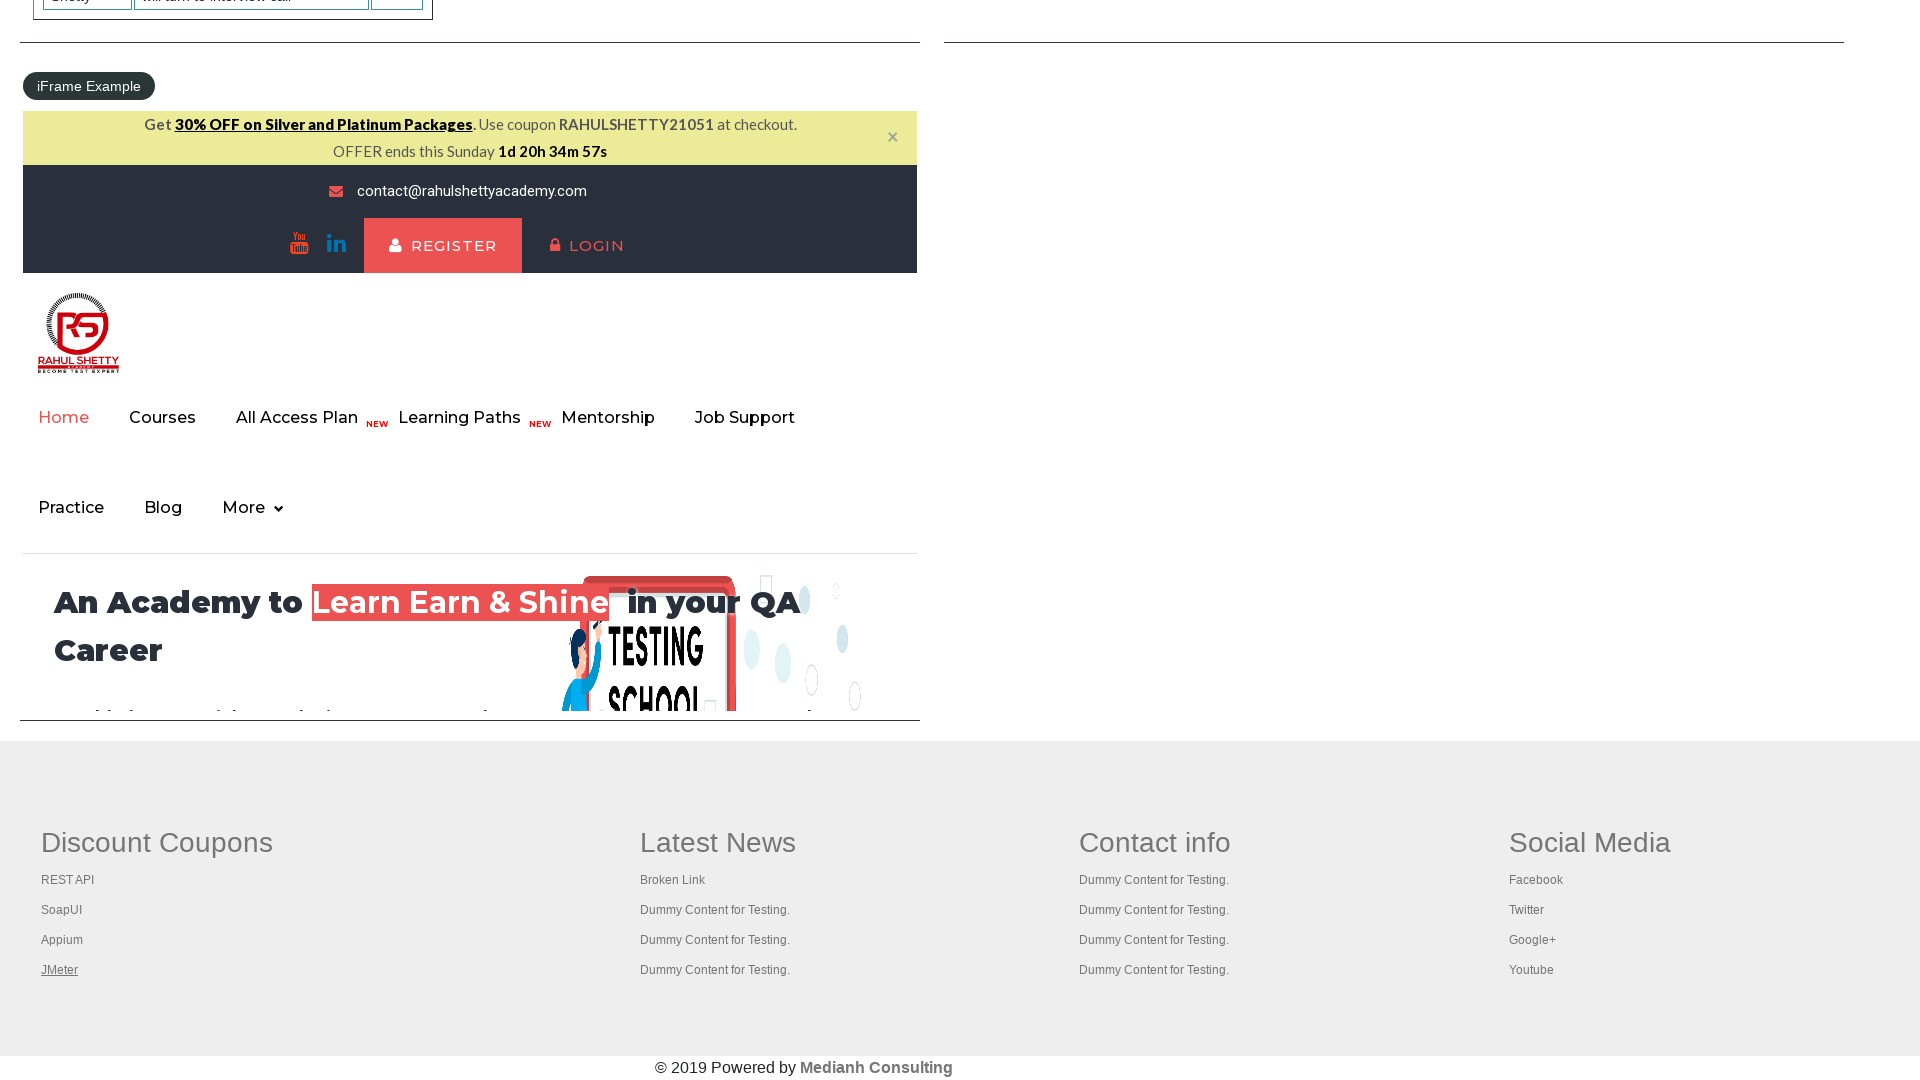

Brought tab 3 to front
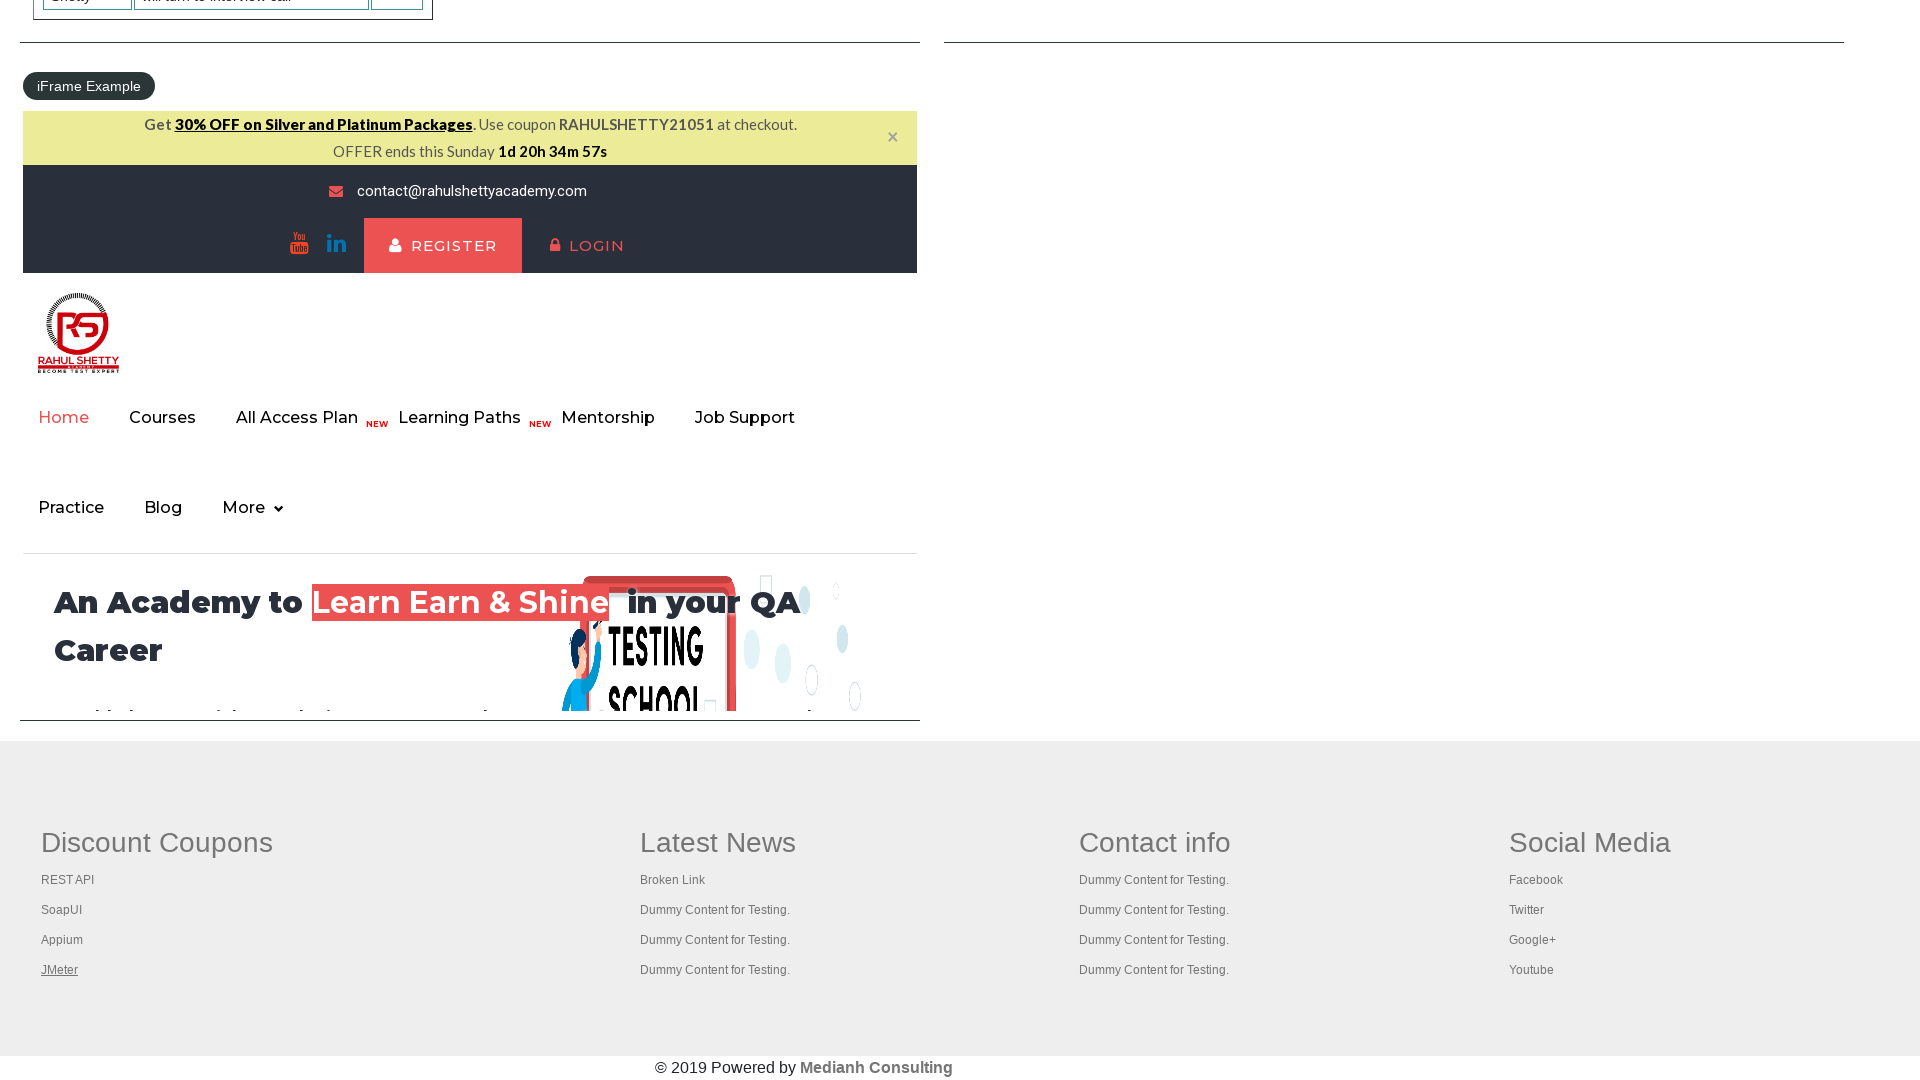

Tab 3 loaded with domcontentloaded state
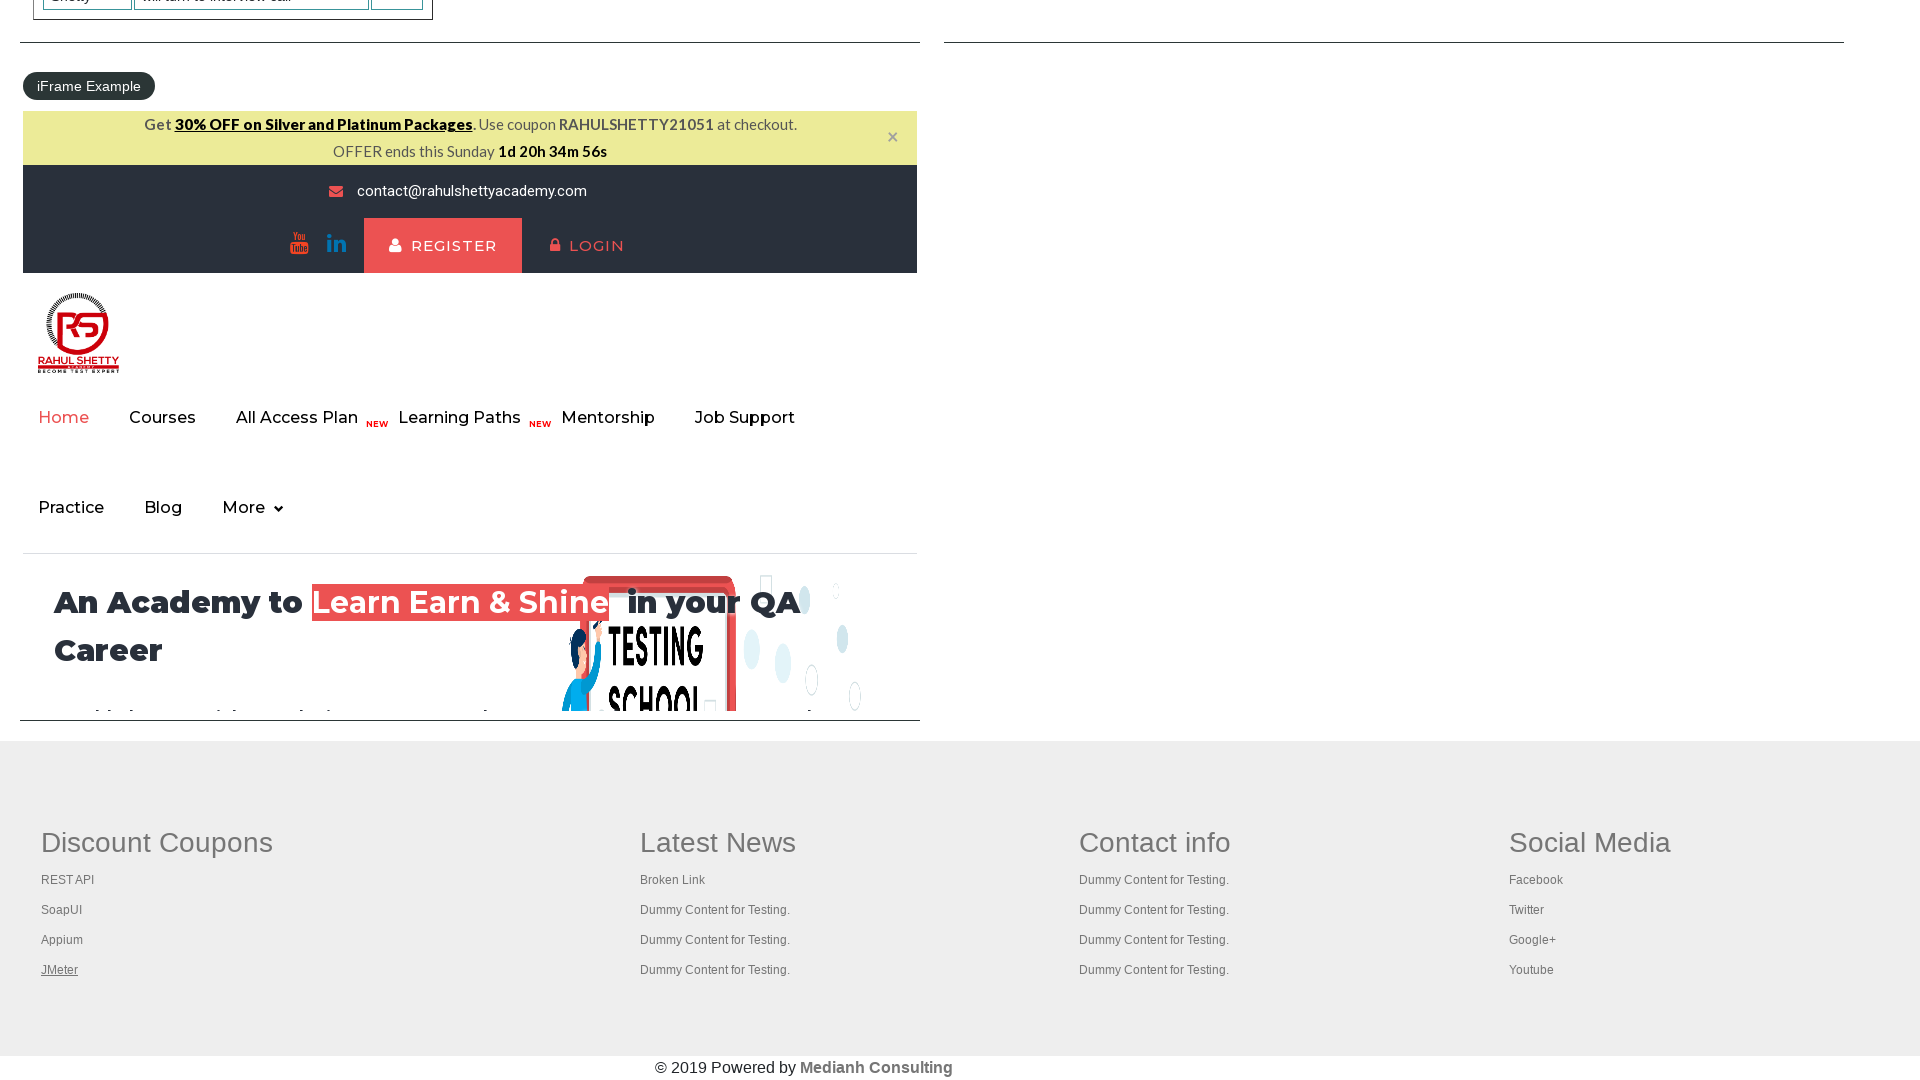

Brought tab 4 to front
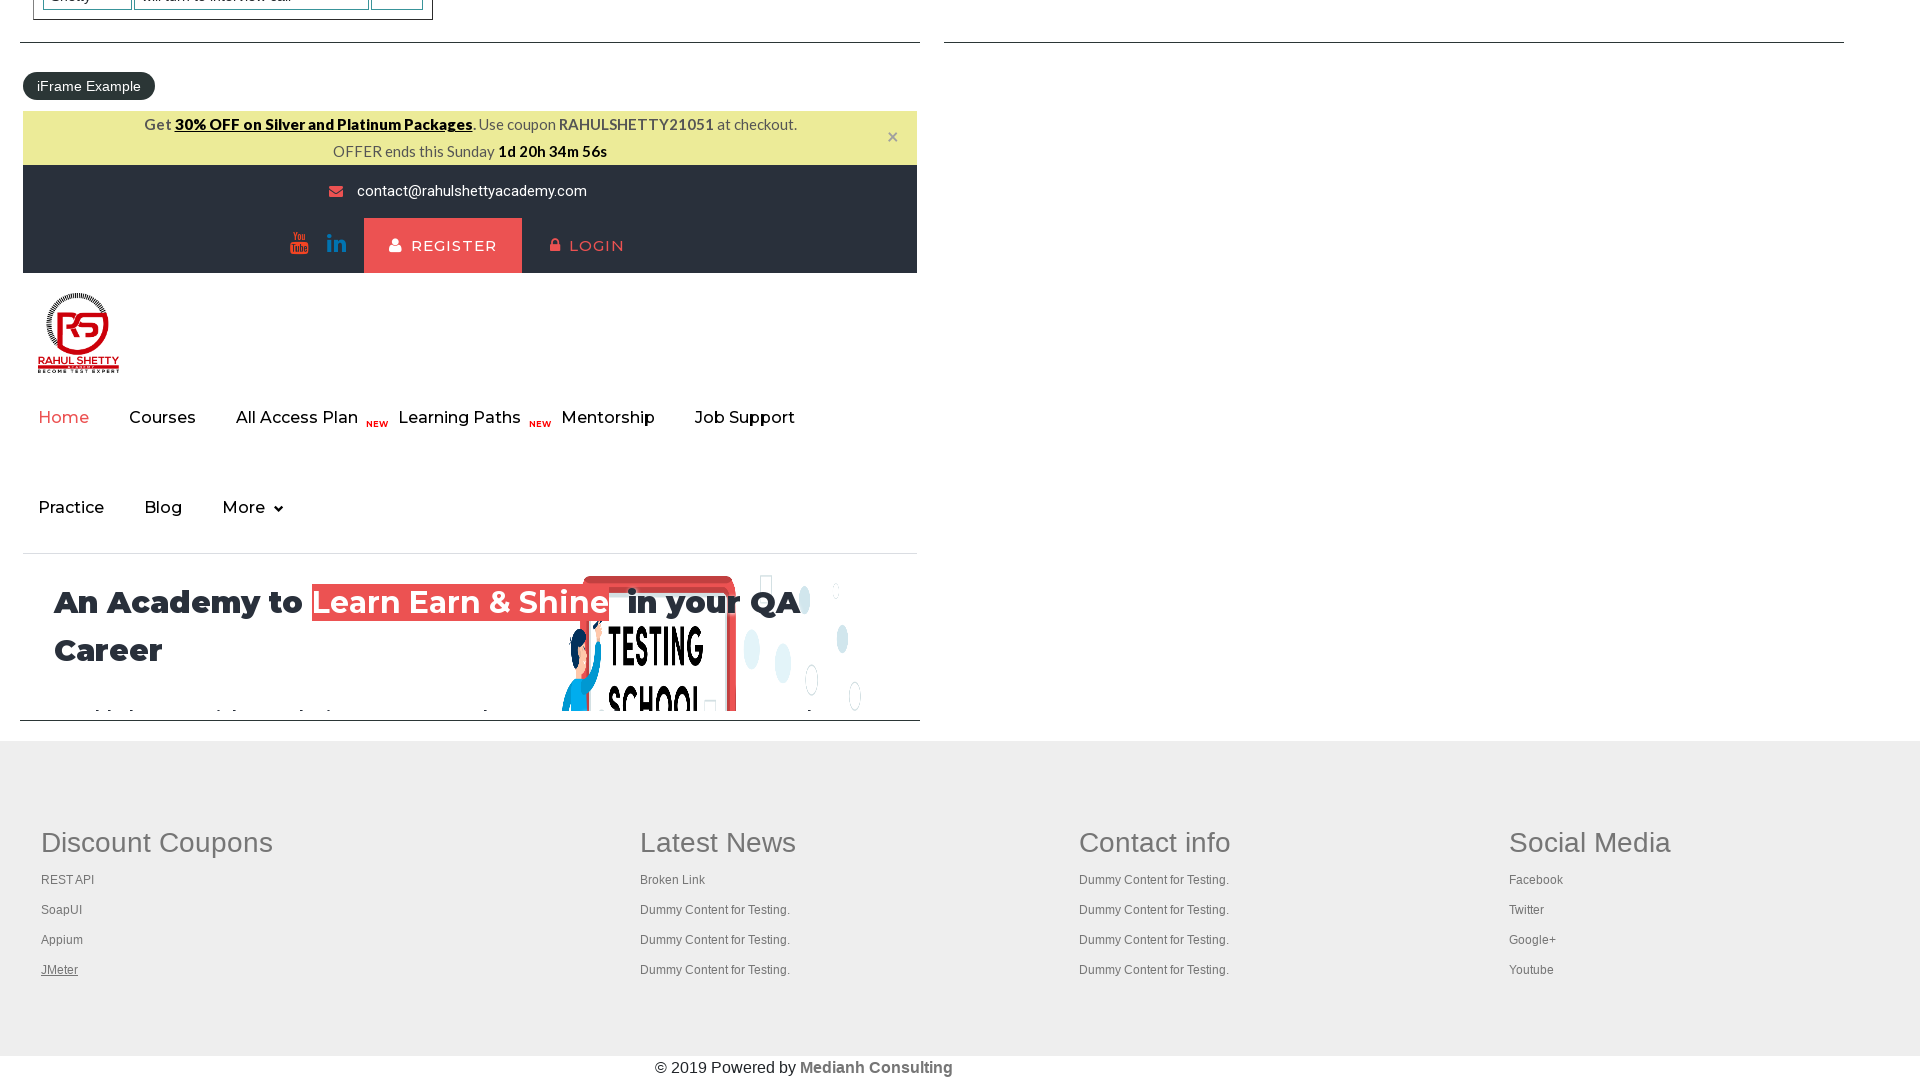

Tab 4 loaded with domcontentloaded state
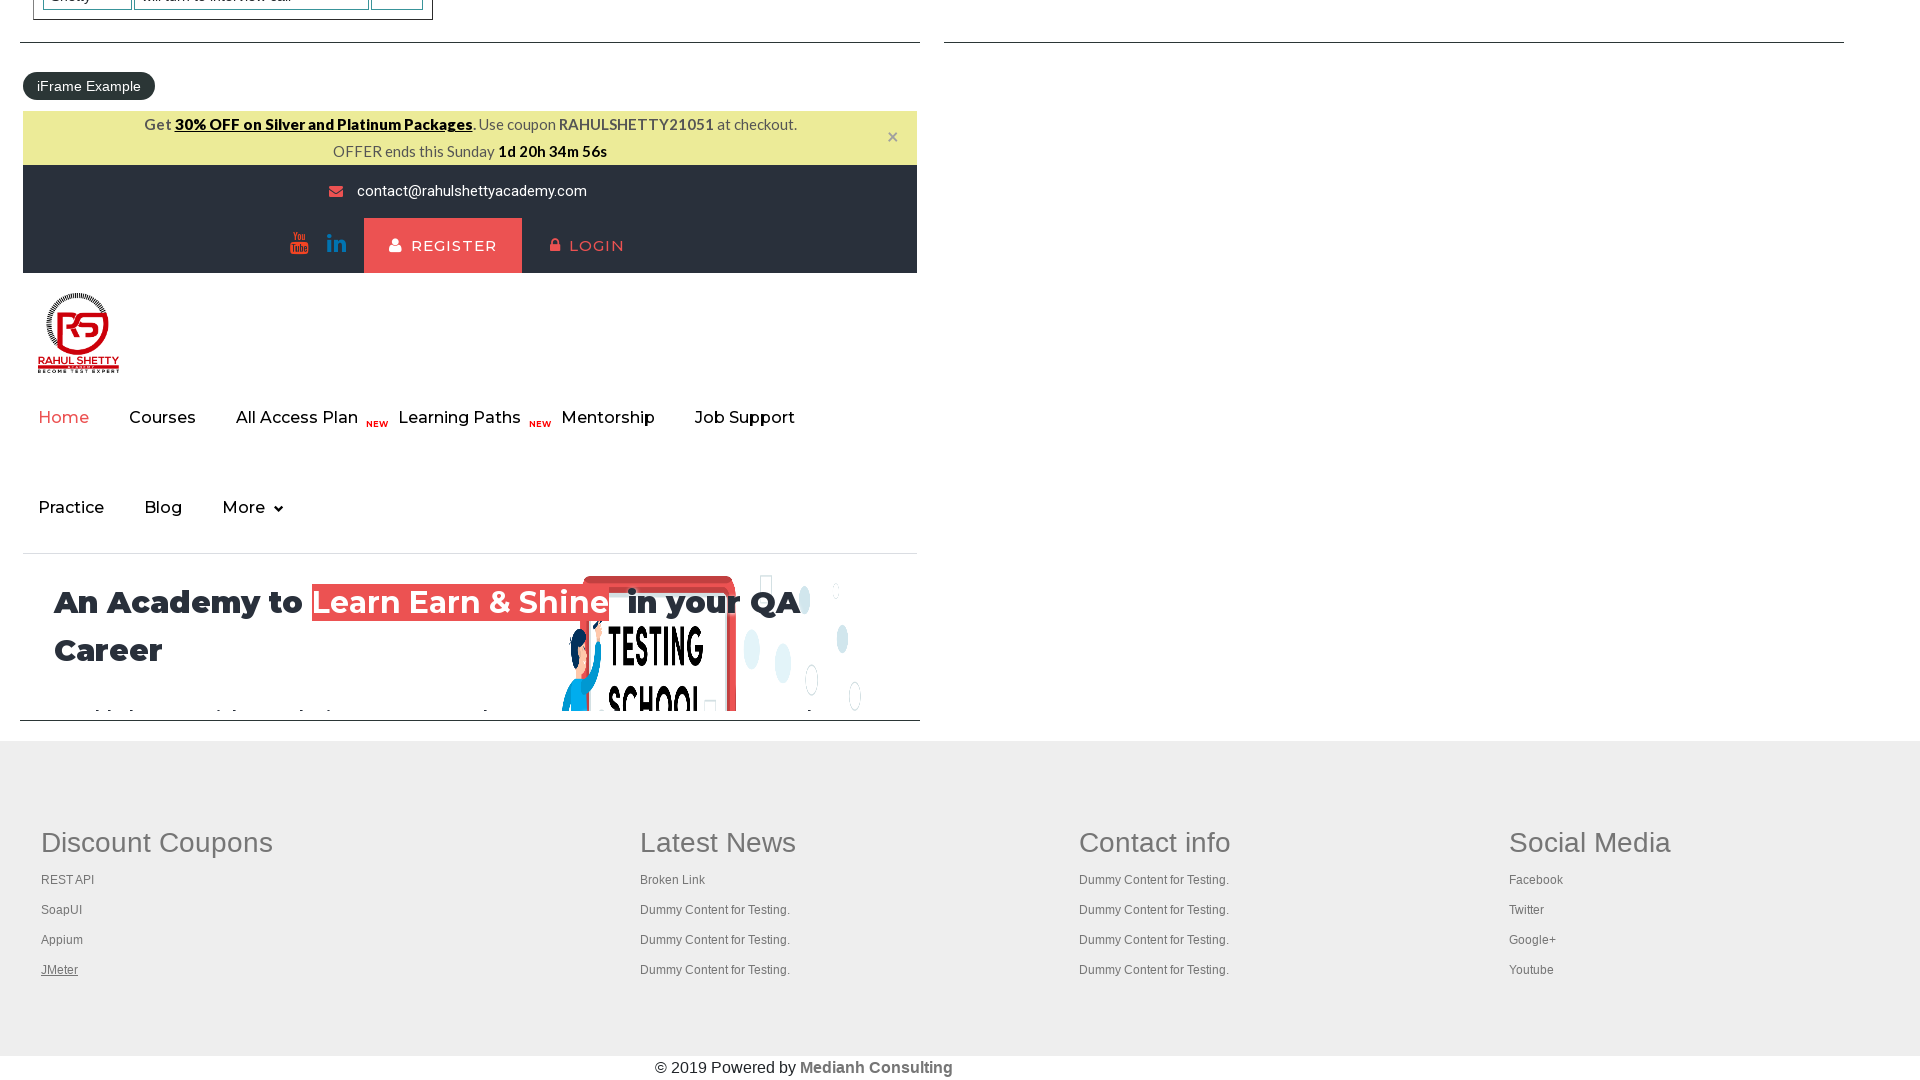

Brought tab 5 to front
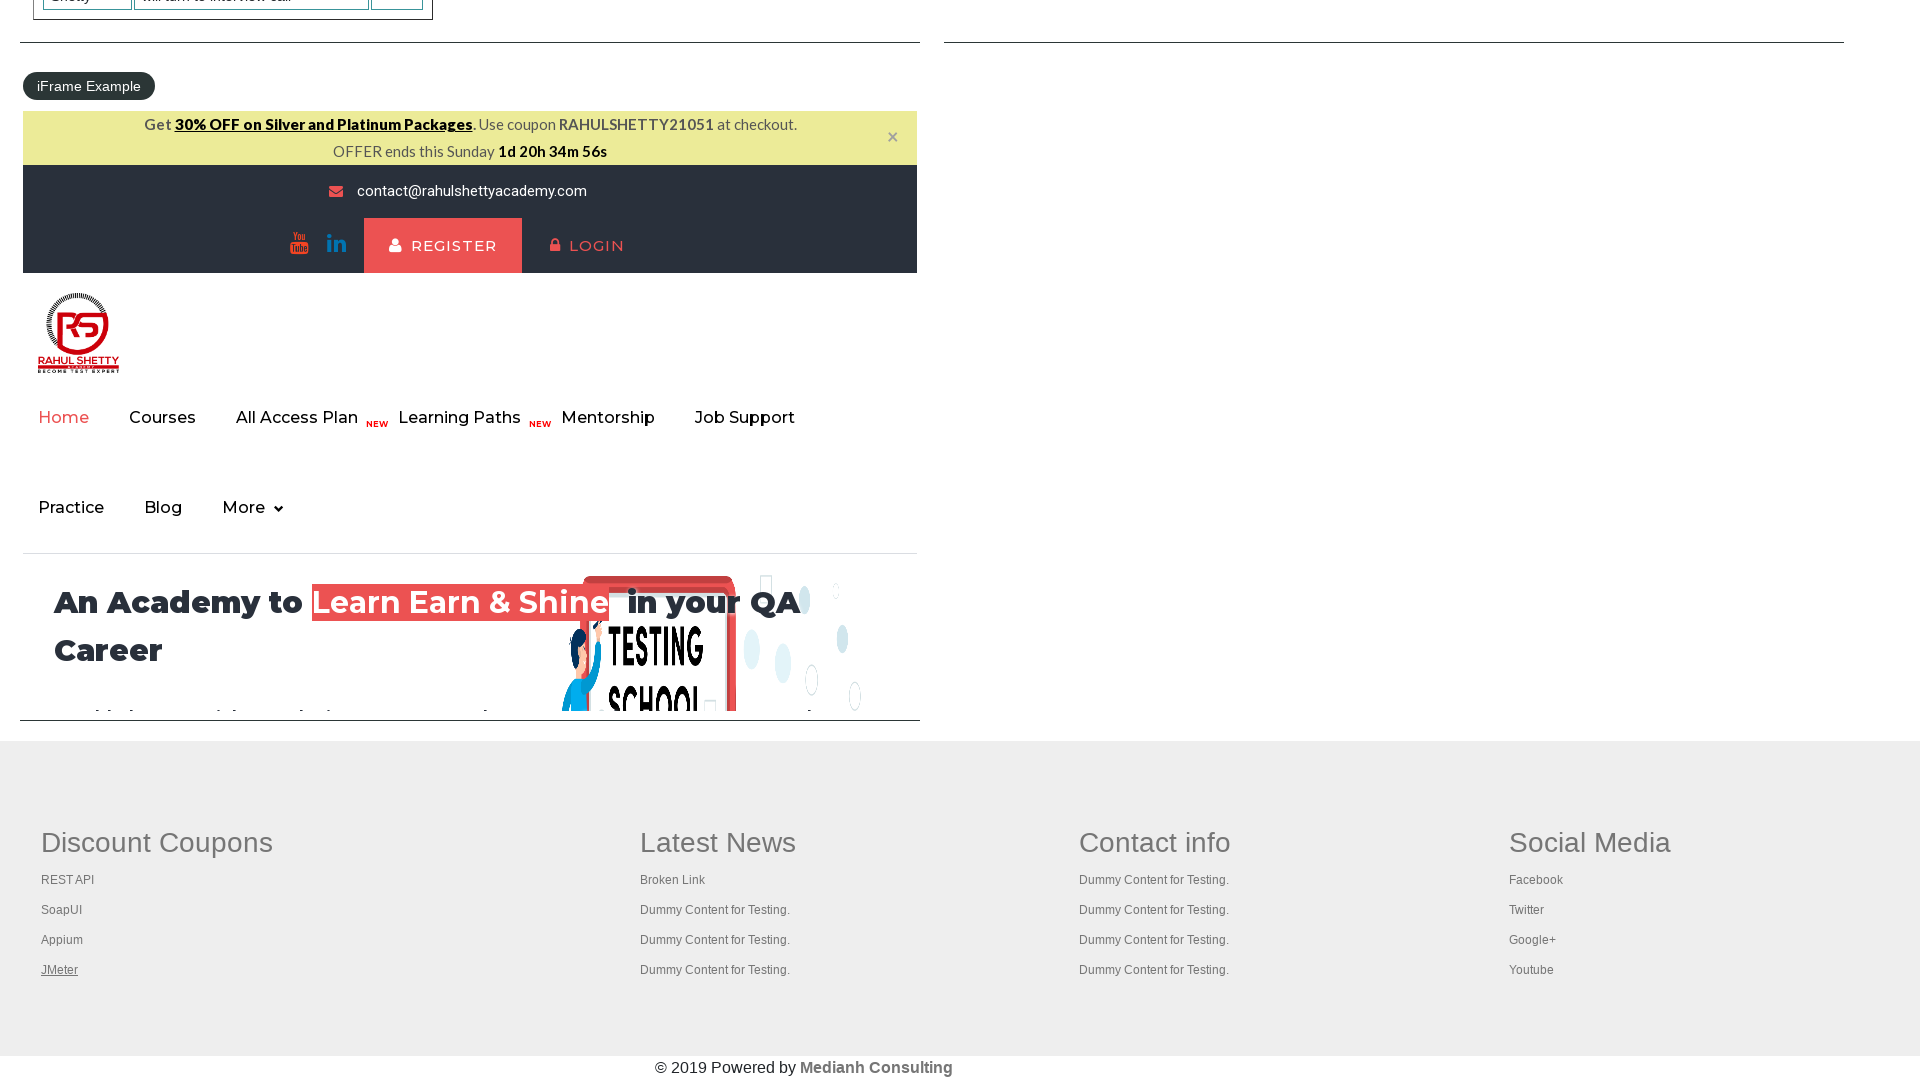

Tab 5 loaded with domcontentloaded state
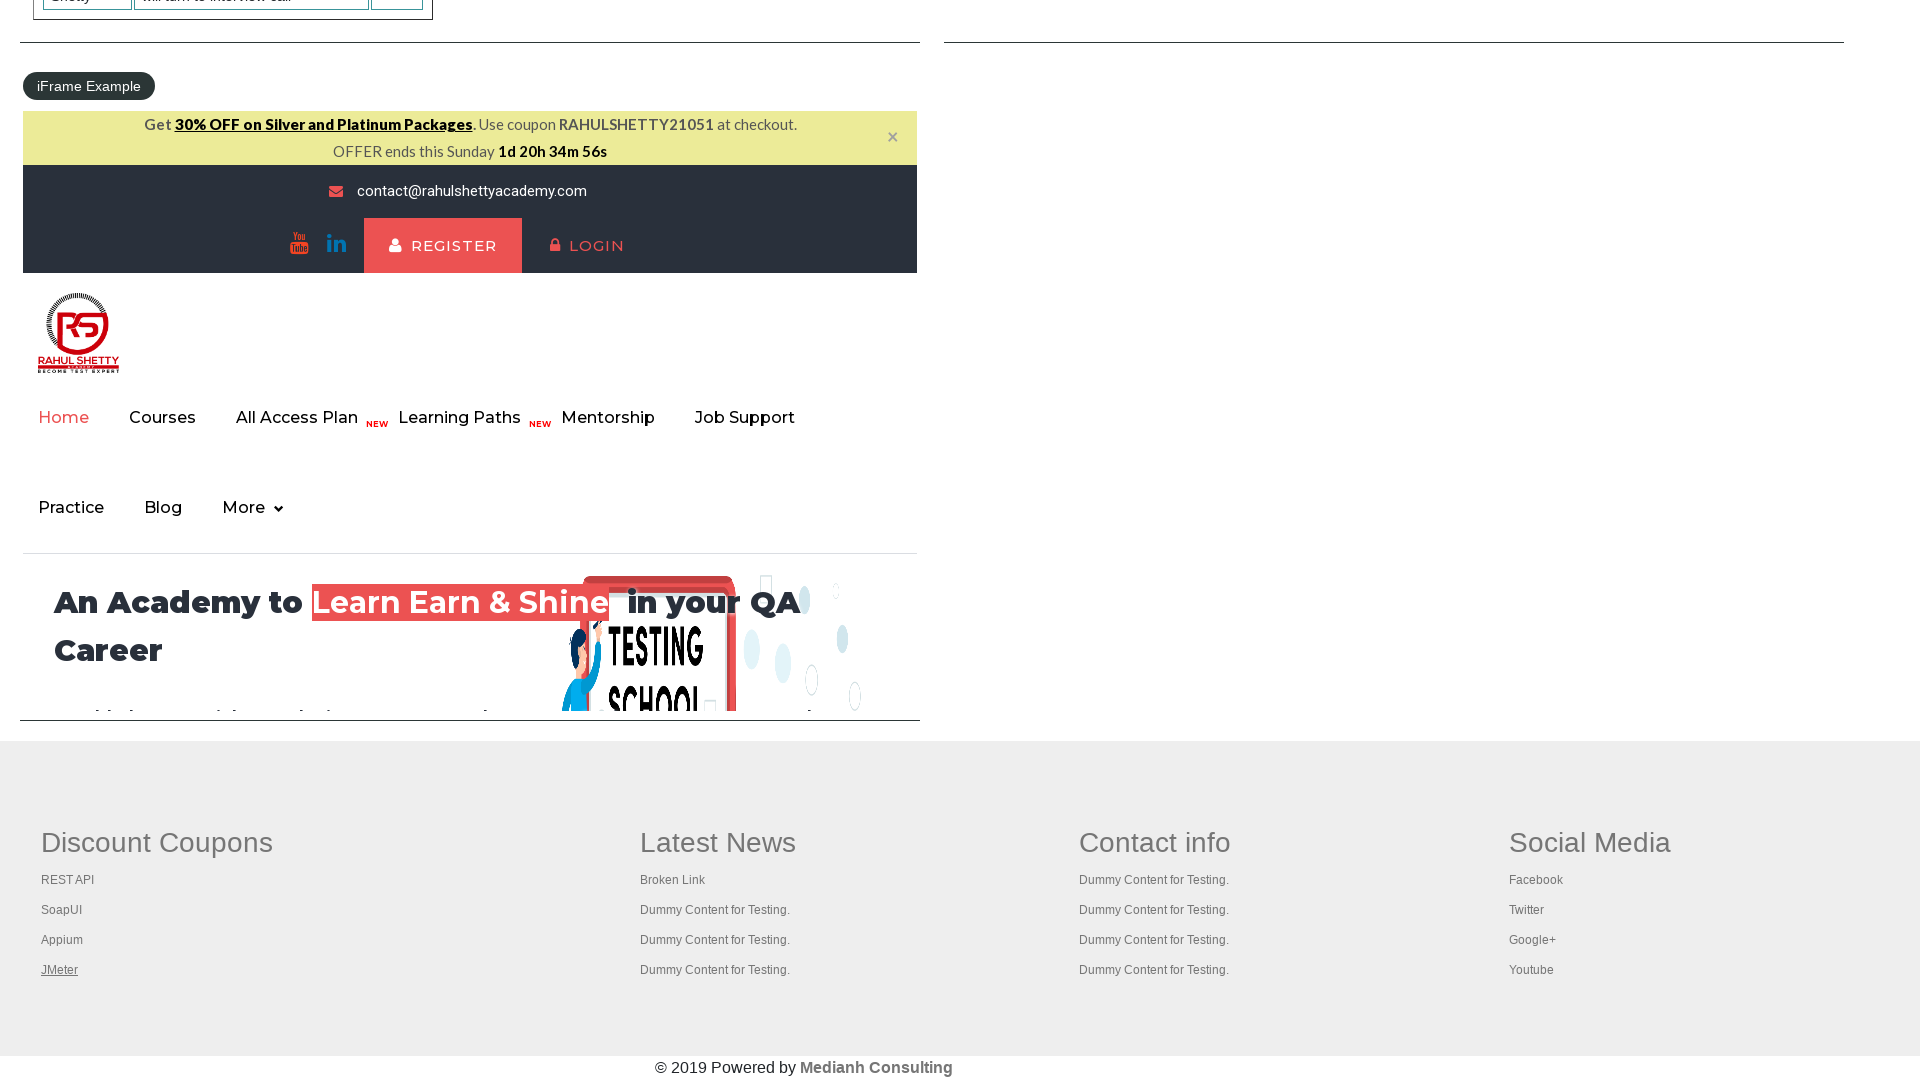

Brought tab 6 to front
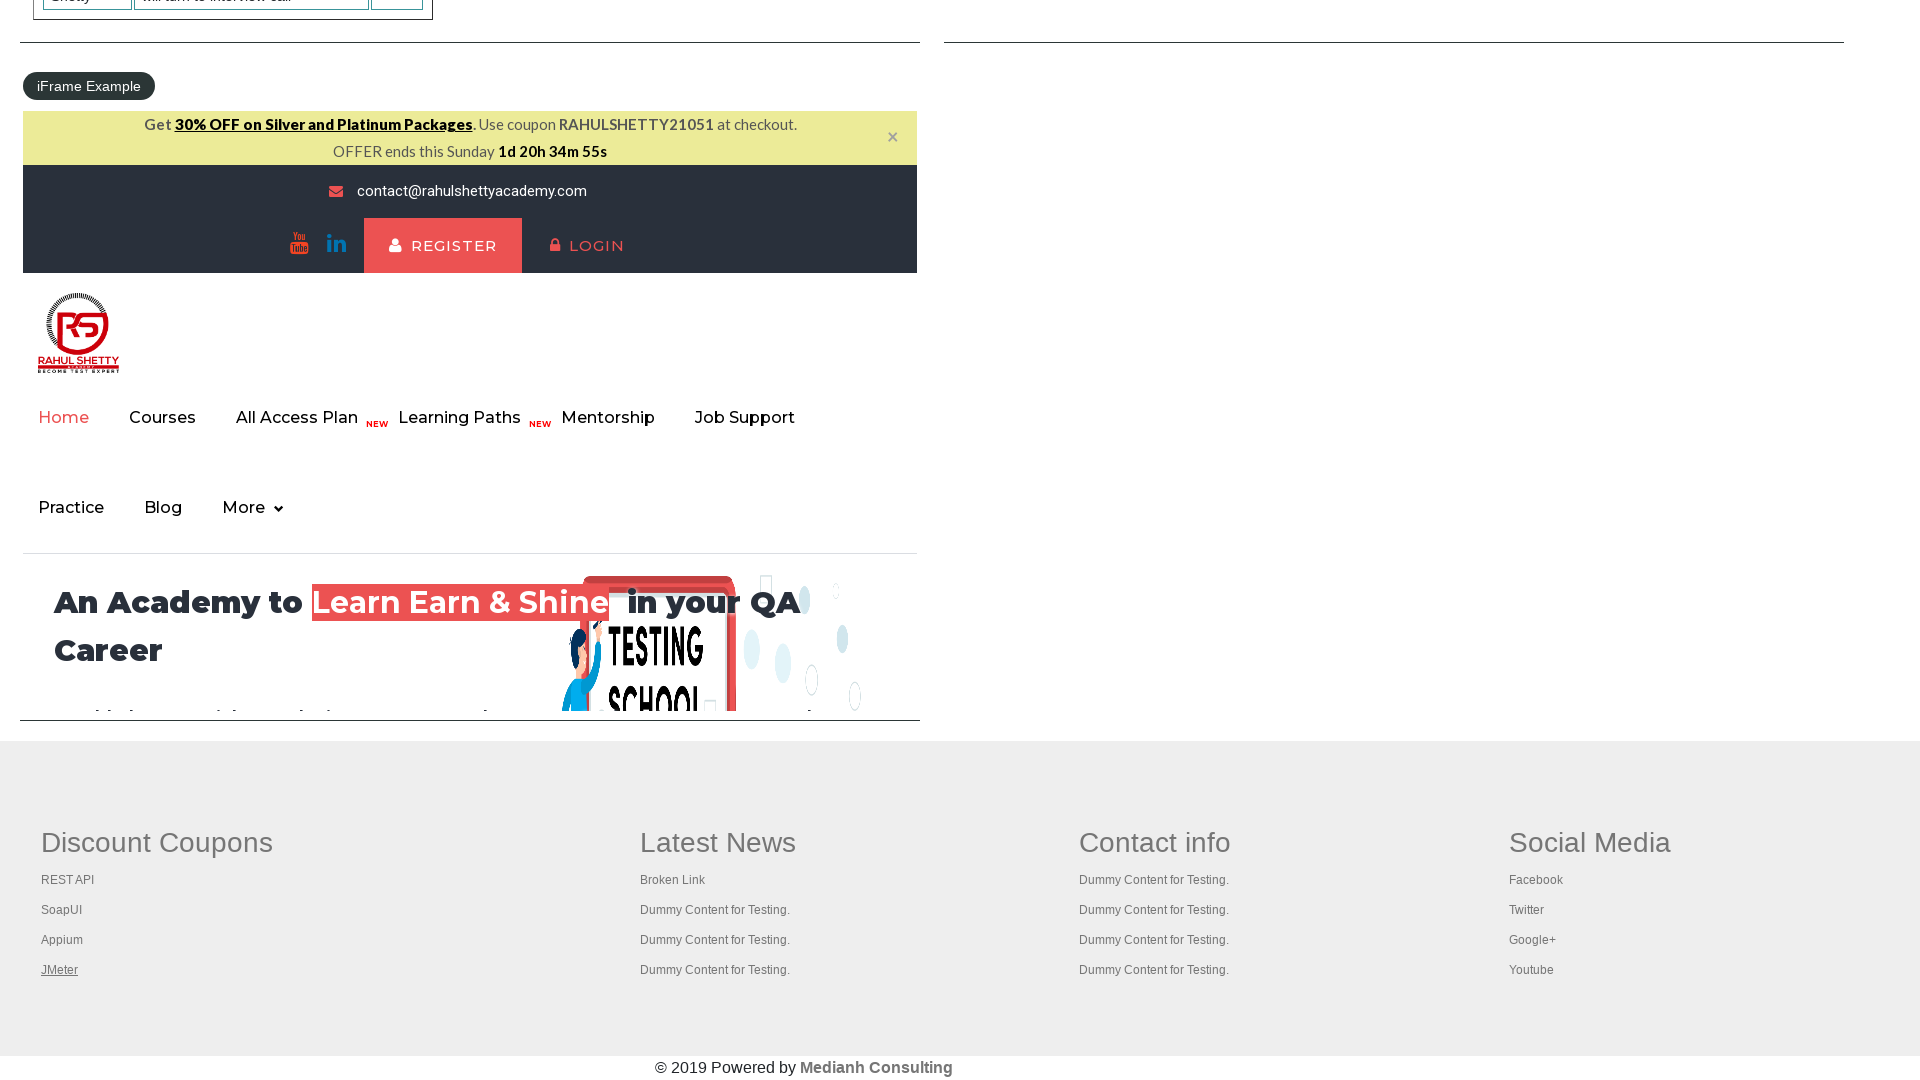

Tab 6 loaded with domcontentloaded state
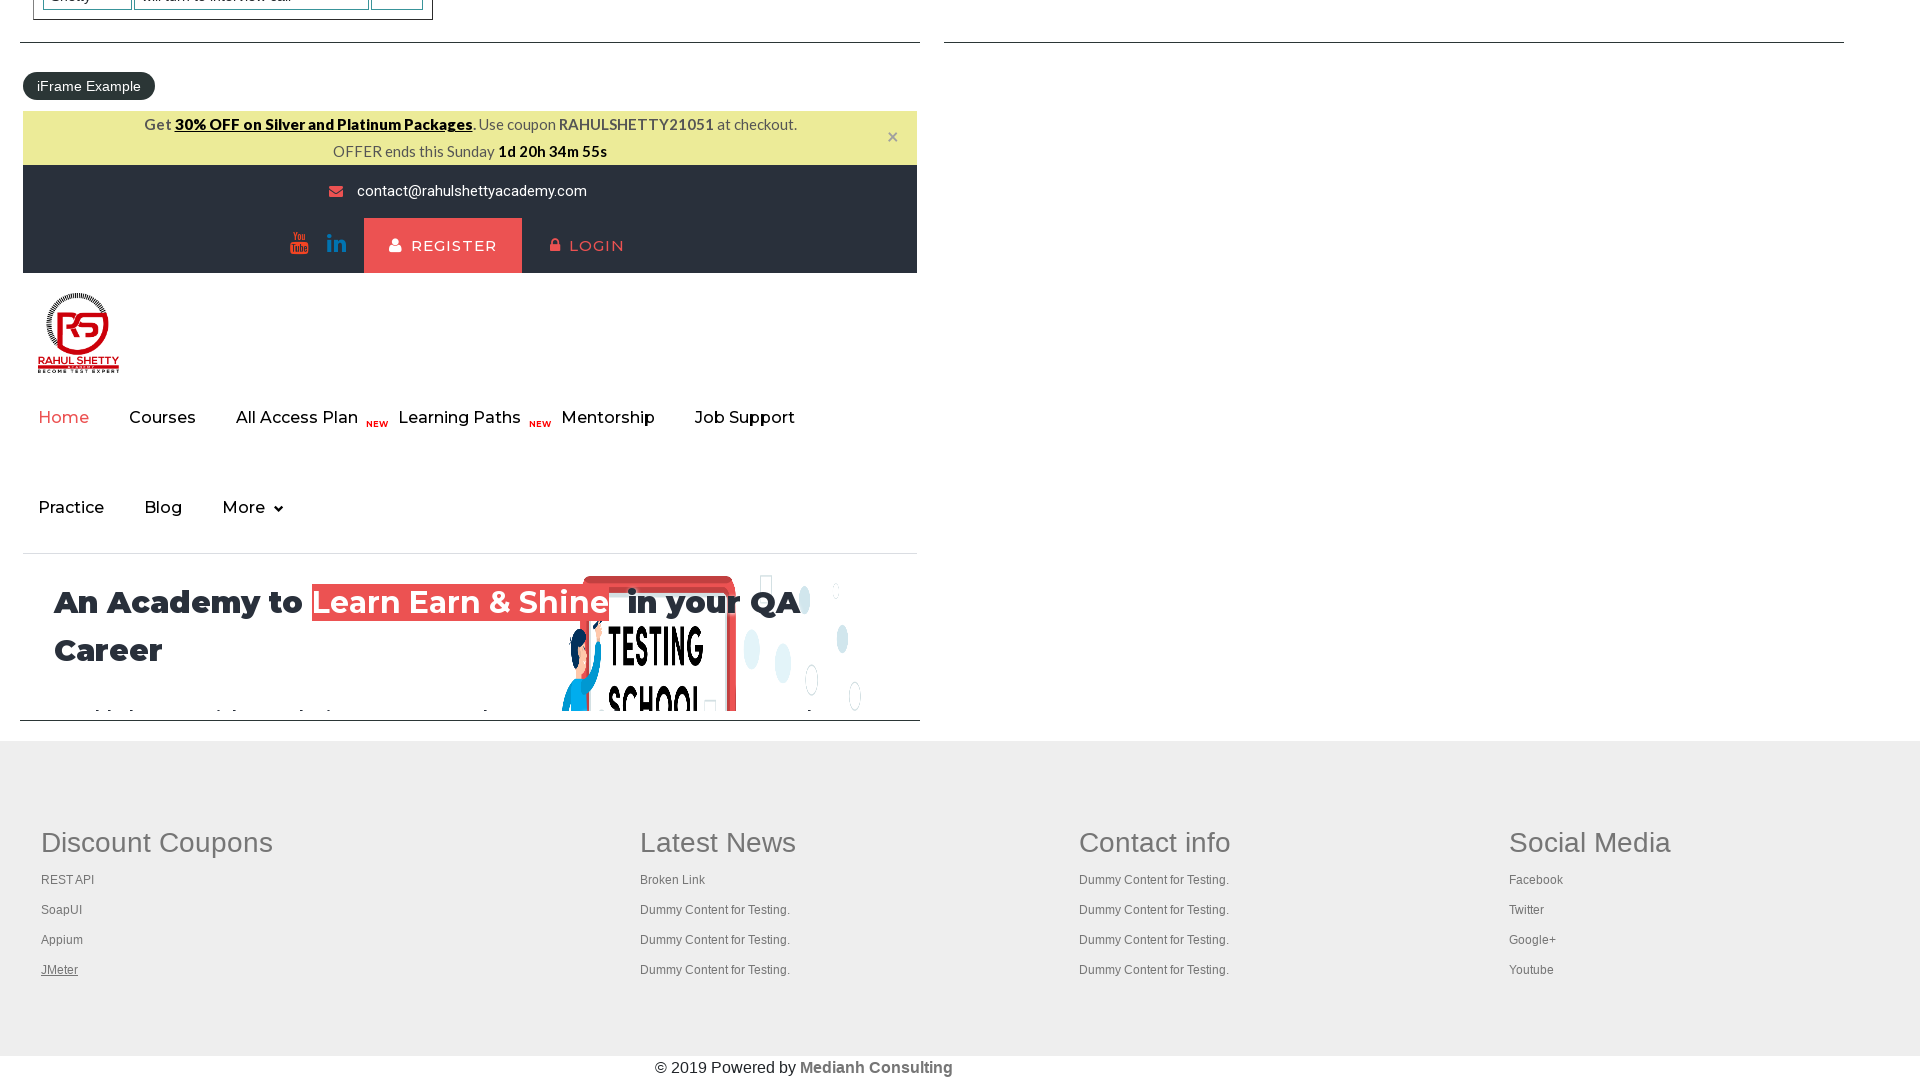

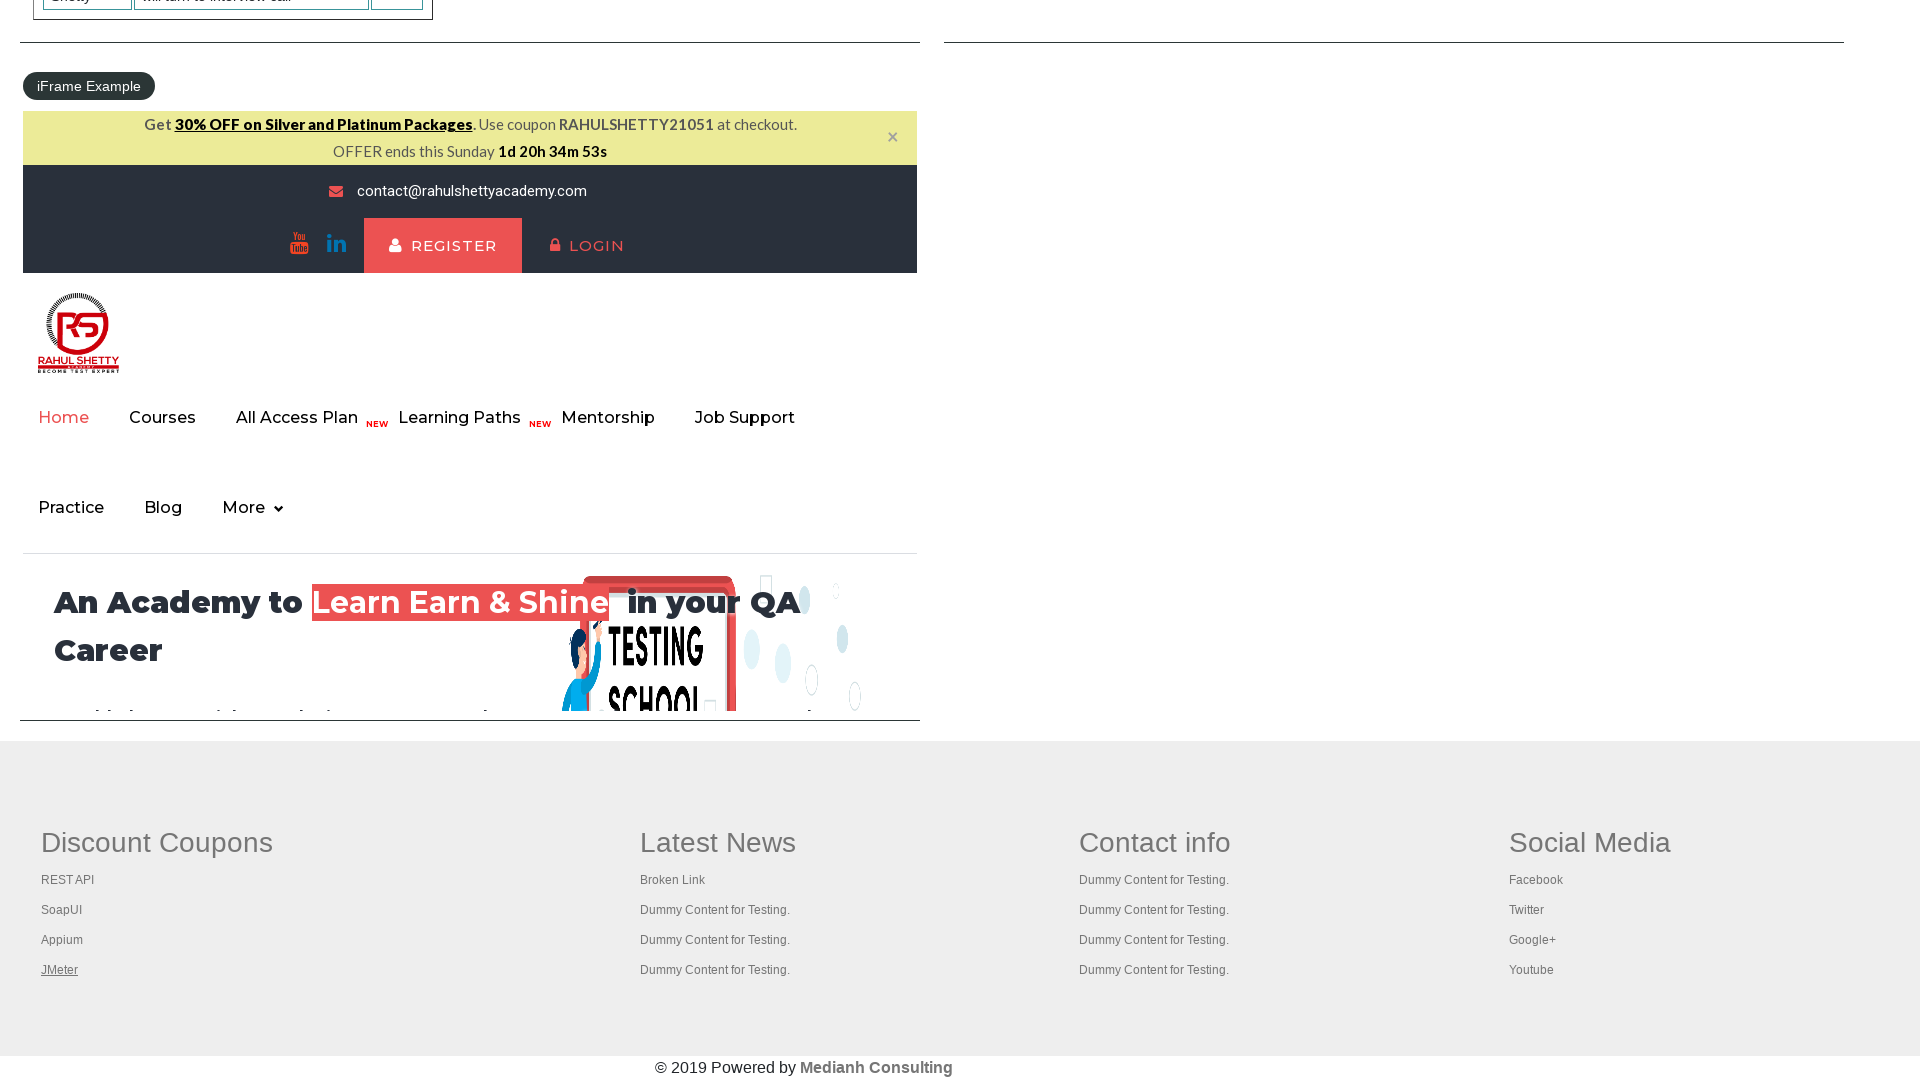